Tests the Indian Railways website by searching for trains between two stations and extracting train information from the results table

Starting URL: https://erail.in/

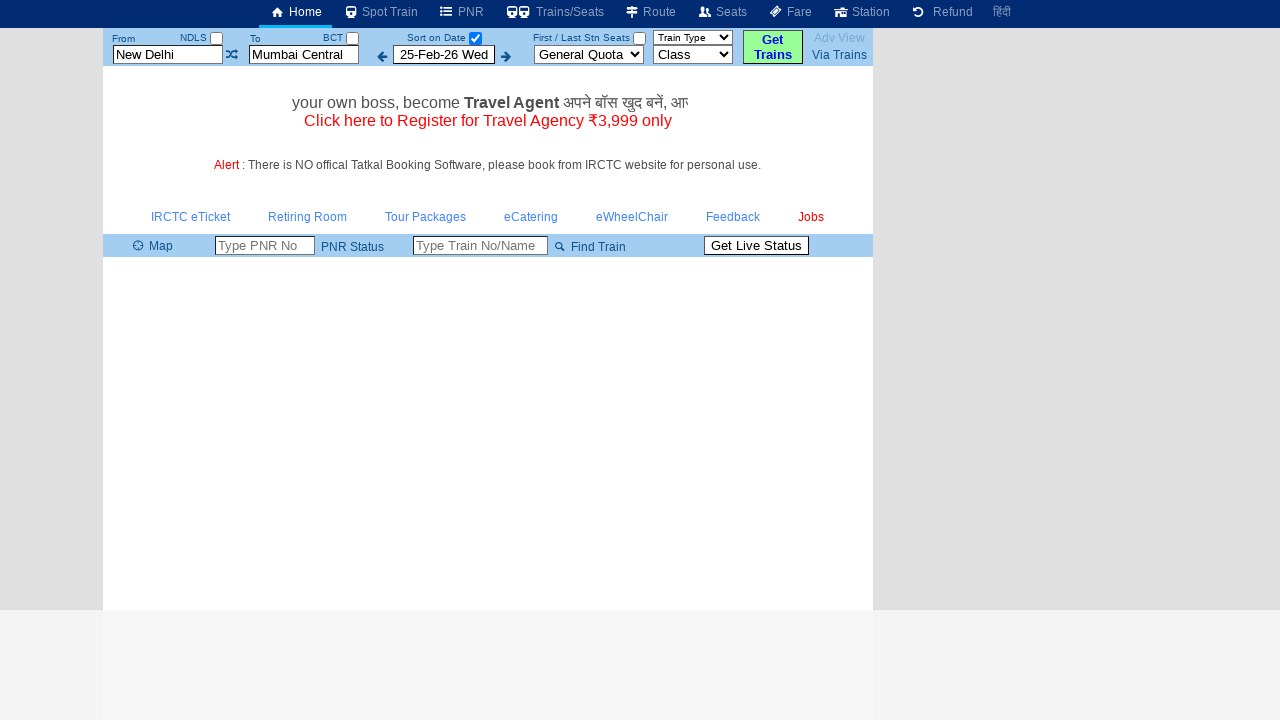

Cleared the 'From' station field on #txtStationFrom
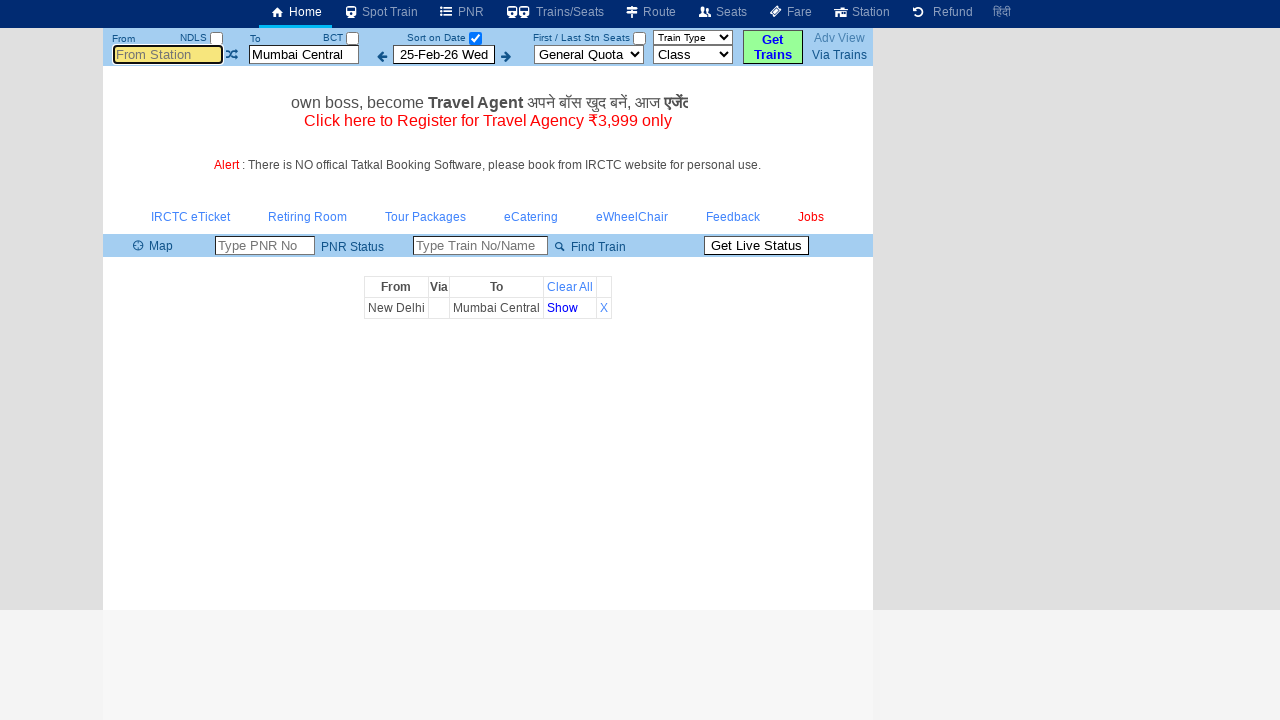

Filled 'From' station field with 'MDU' on #txtStationFrom
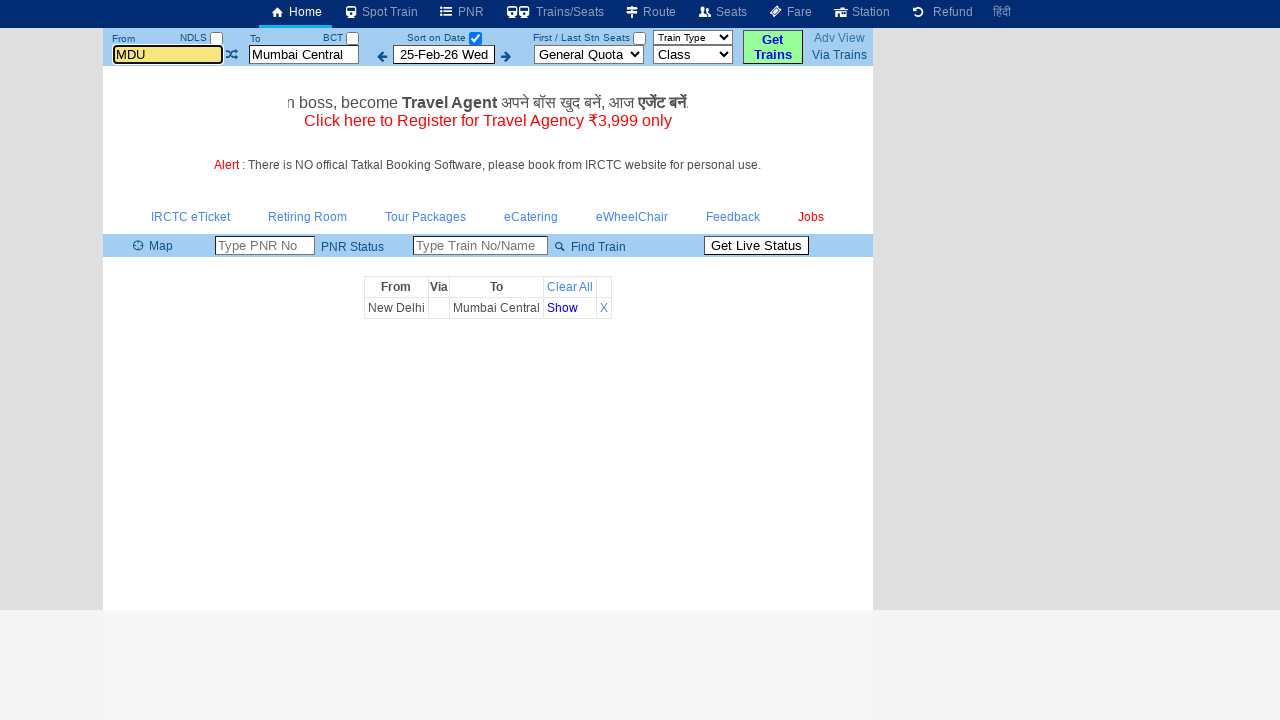

Pressed Enter to confirm 'From' station on #txtStationFrom
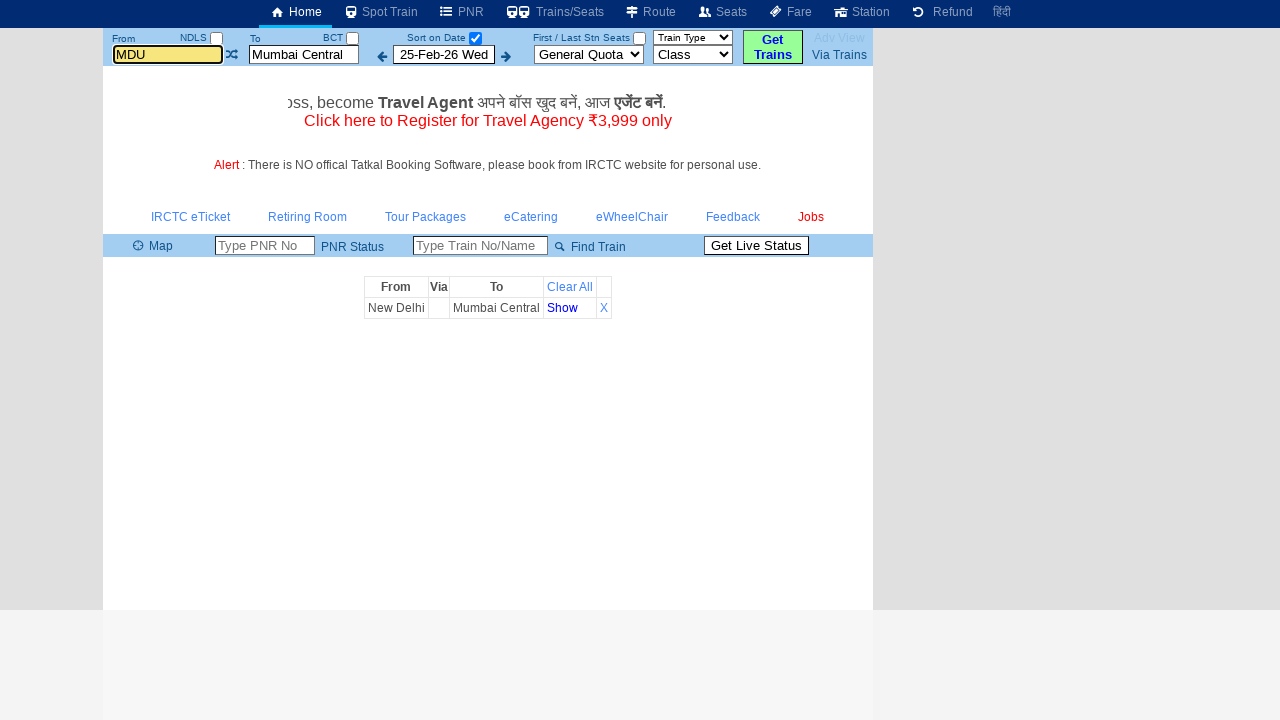

Cleared the 'To' station field on #txtStationTo
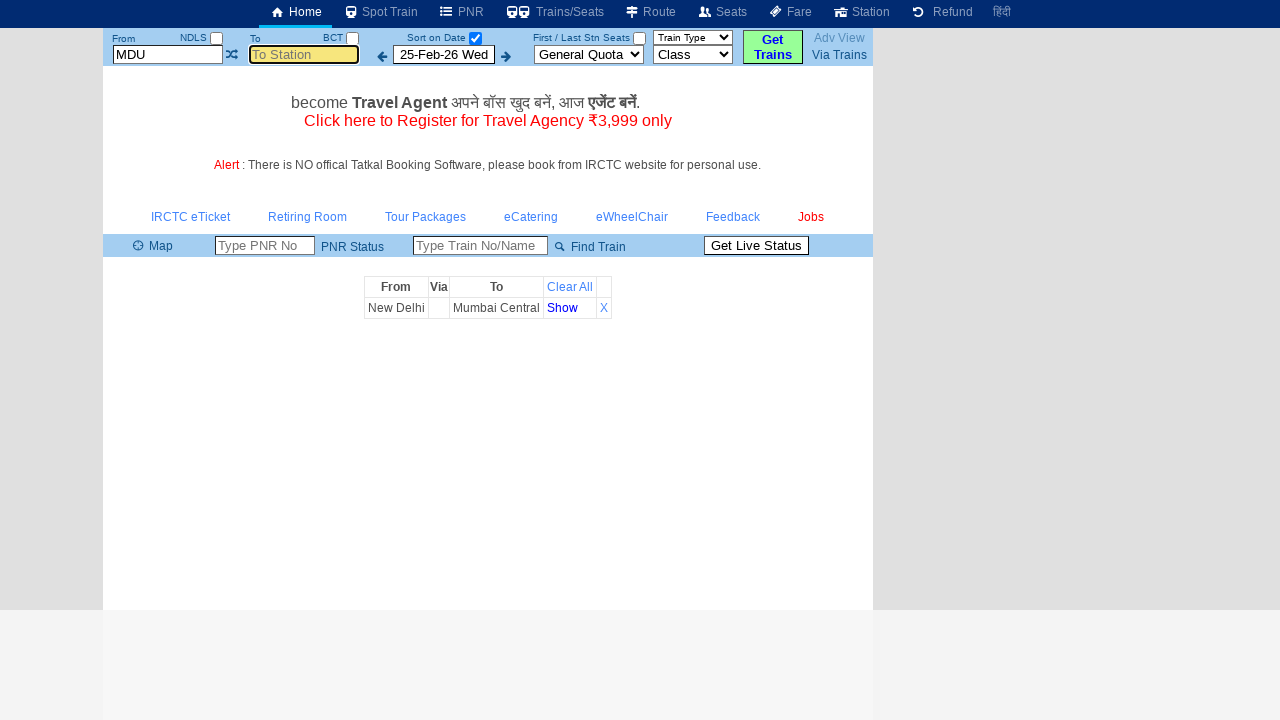

Filled 'To' station field with 'TPJ' on #txtStationTo
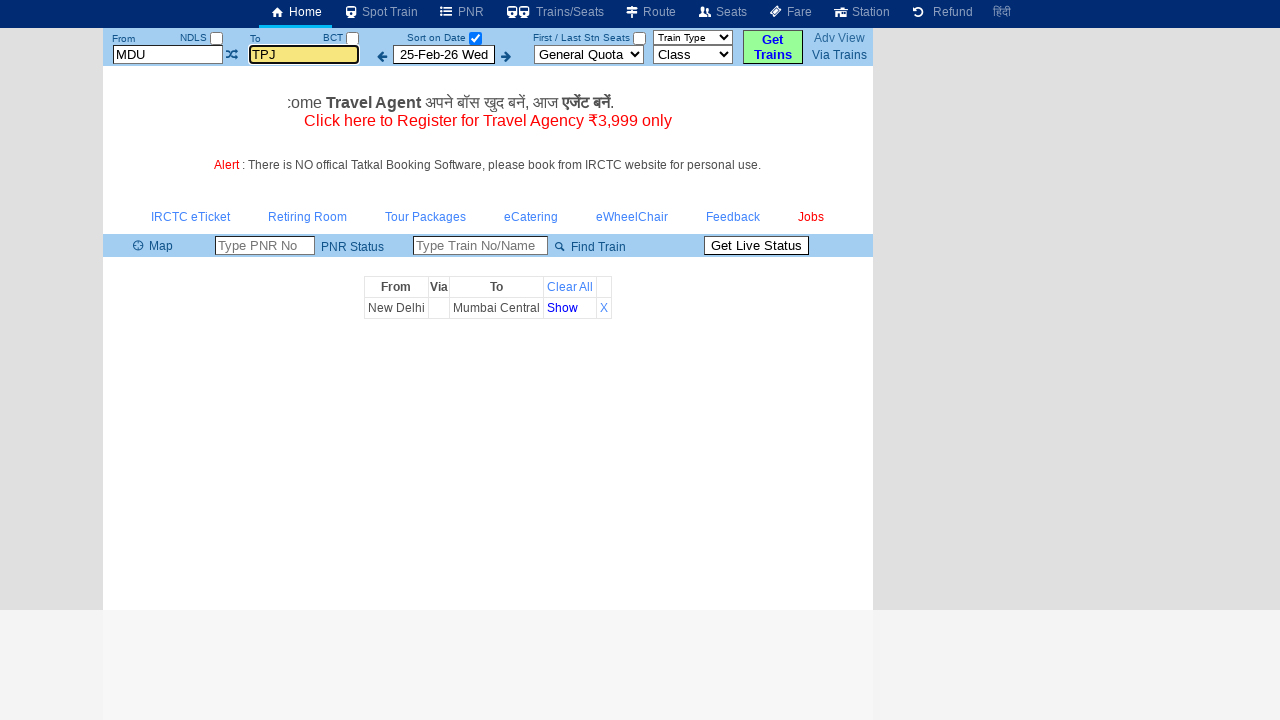

Pressed Enter to confirm 'To' station on #txtStationTo
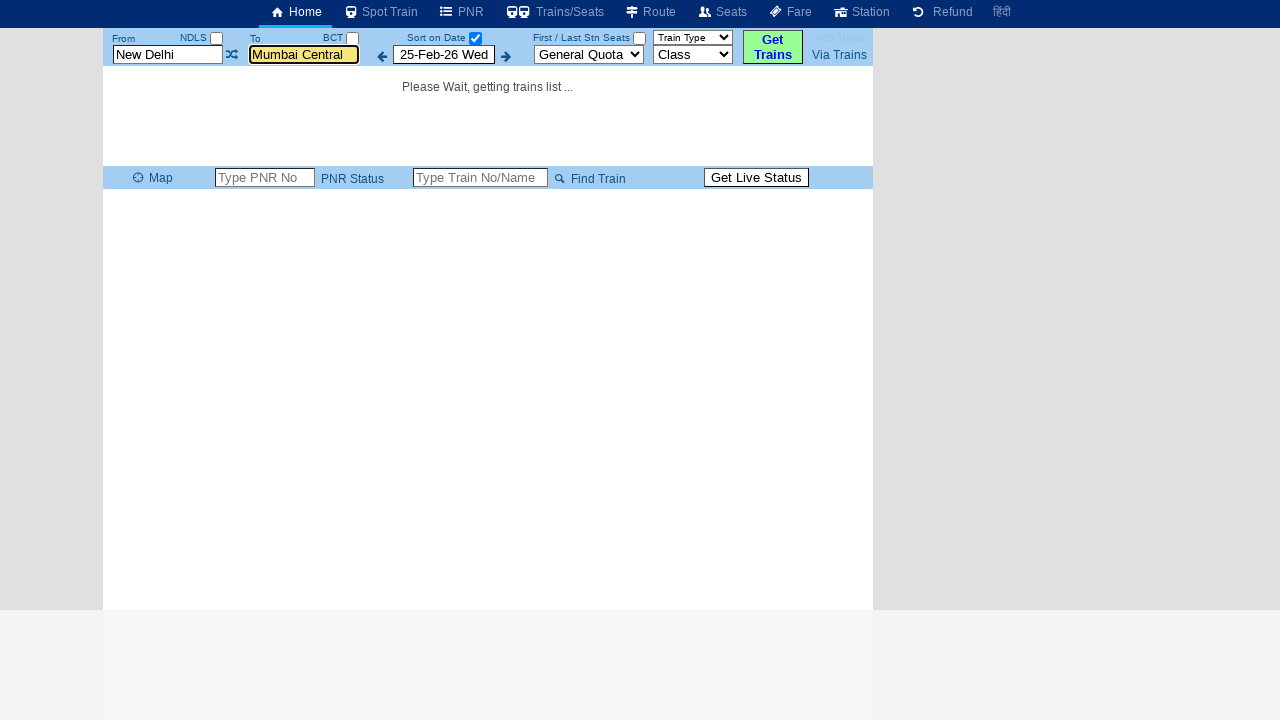

Unchecked the date selection checkbox at (475, 38) on #chkSelectDateOnly
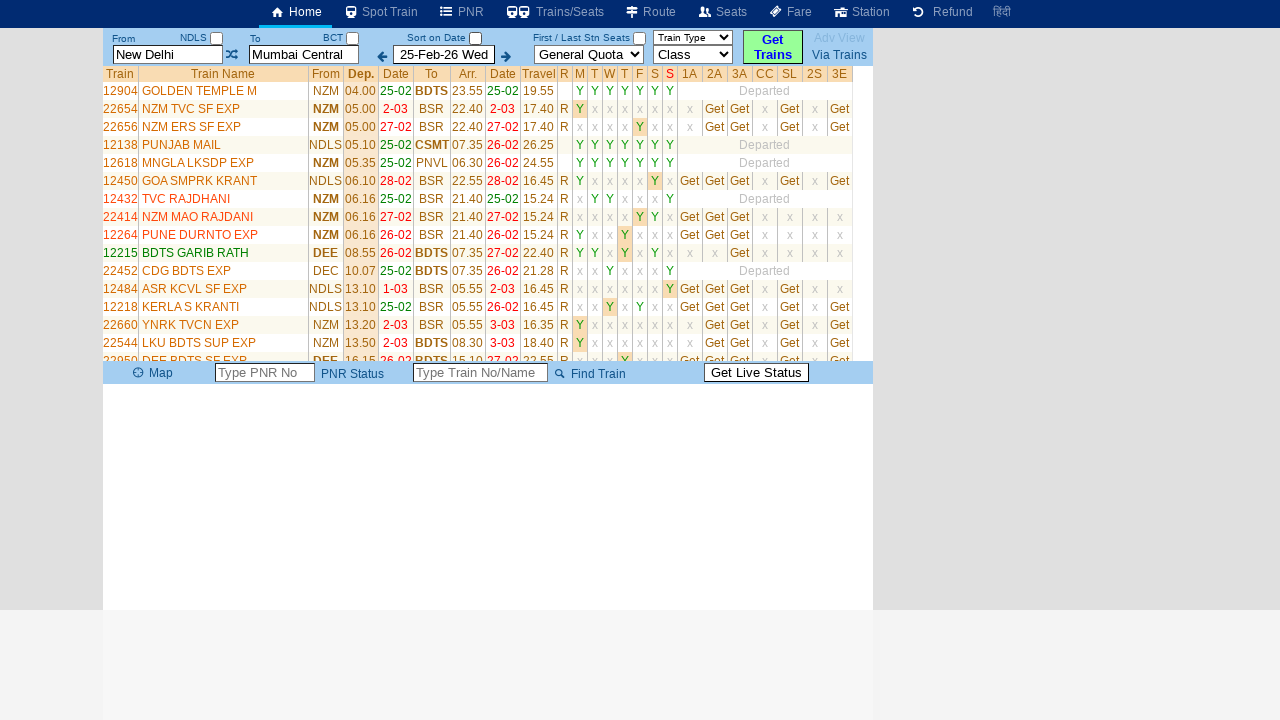

Train list table loaded successfully
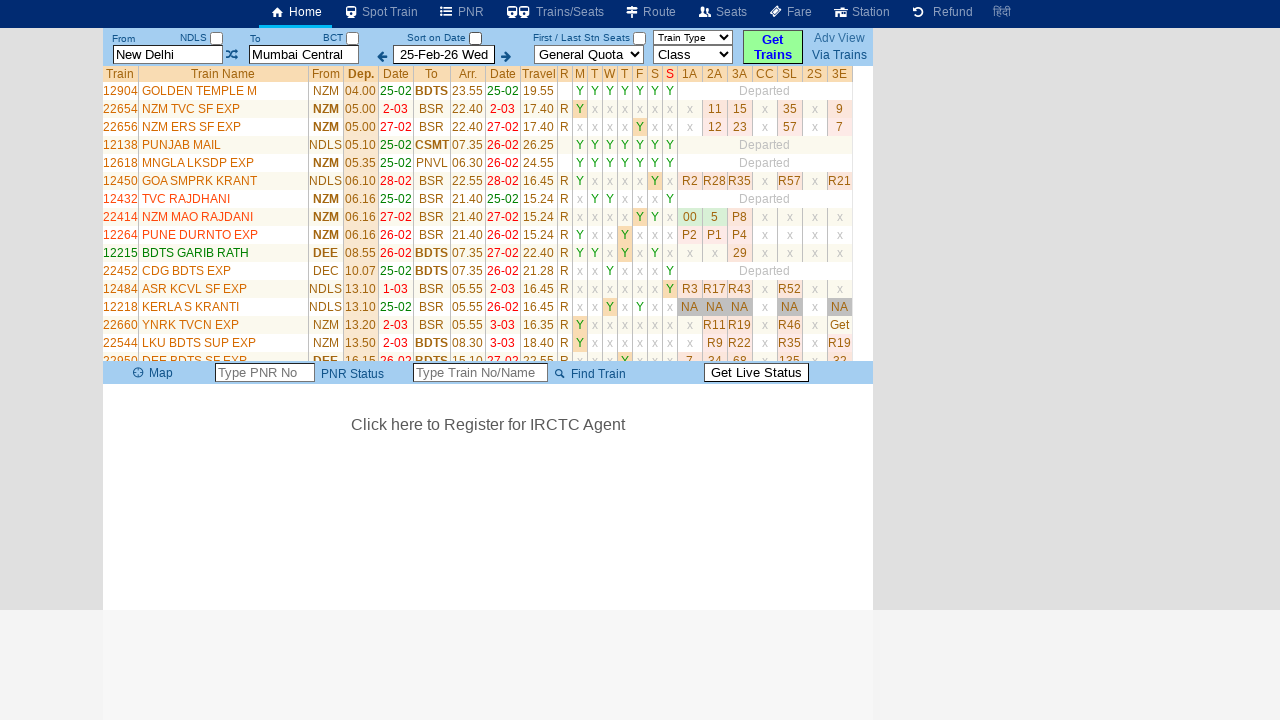

Retrieved all train names from the results table
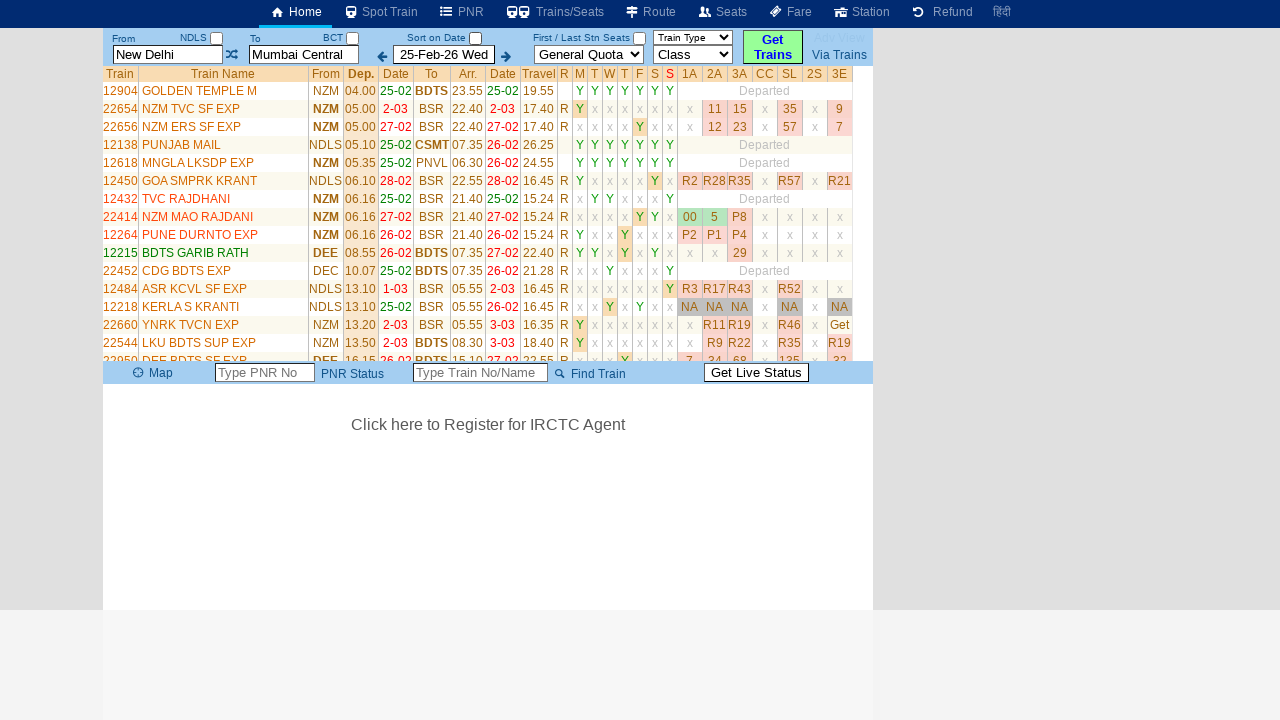

Verified train name is visible in the results table
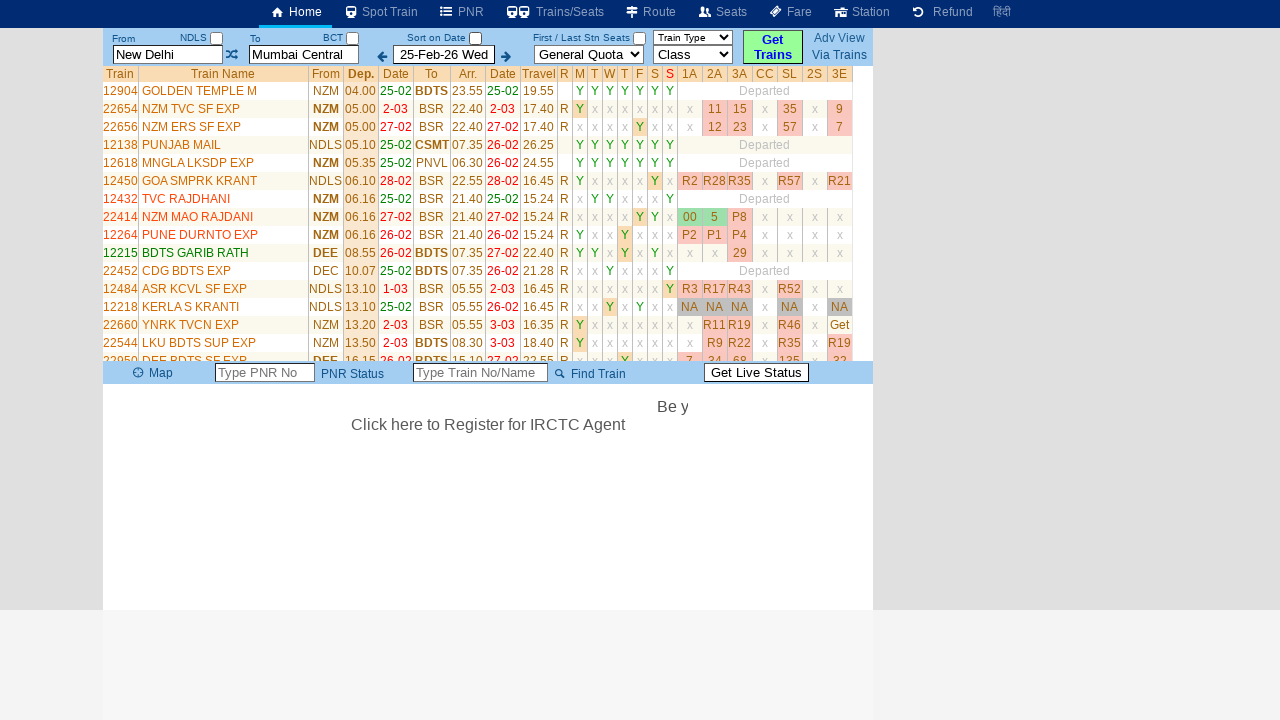

Verified train name is visible in the results table
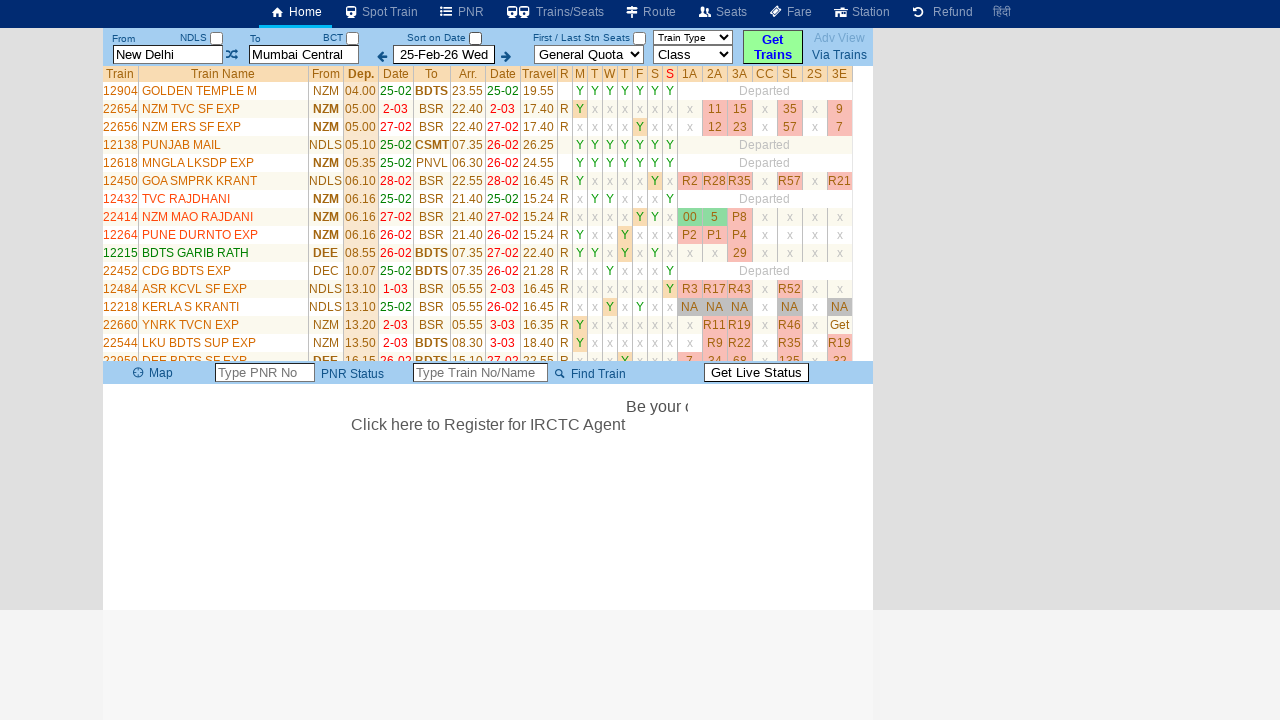

Verified train name is visible in the results table
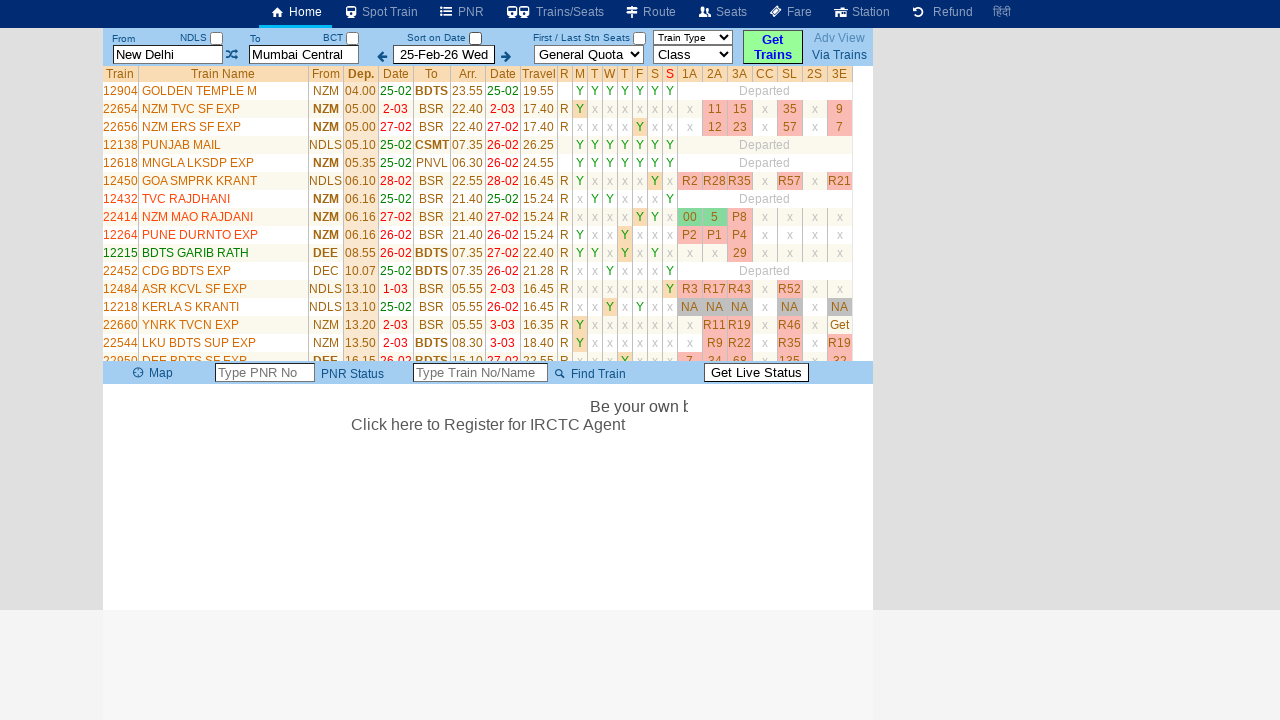

Verified train name is visible in the results table
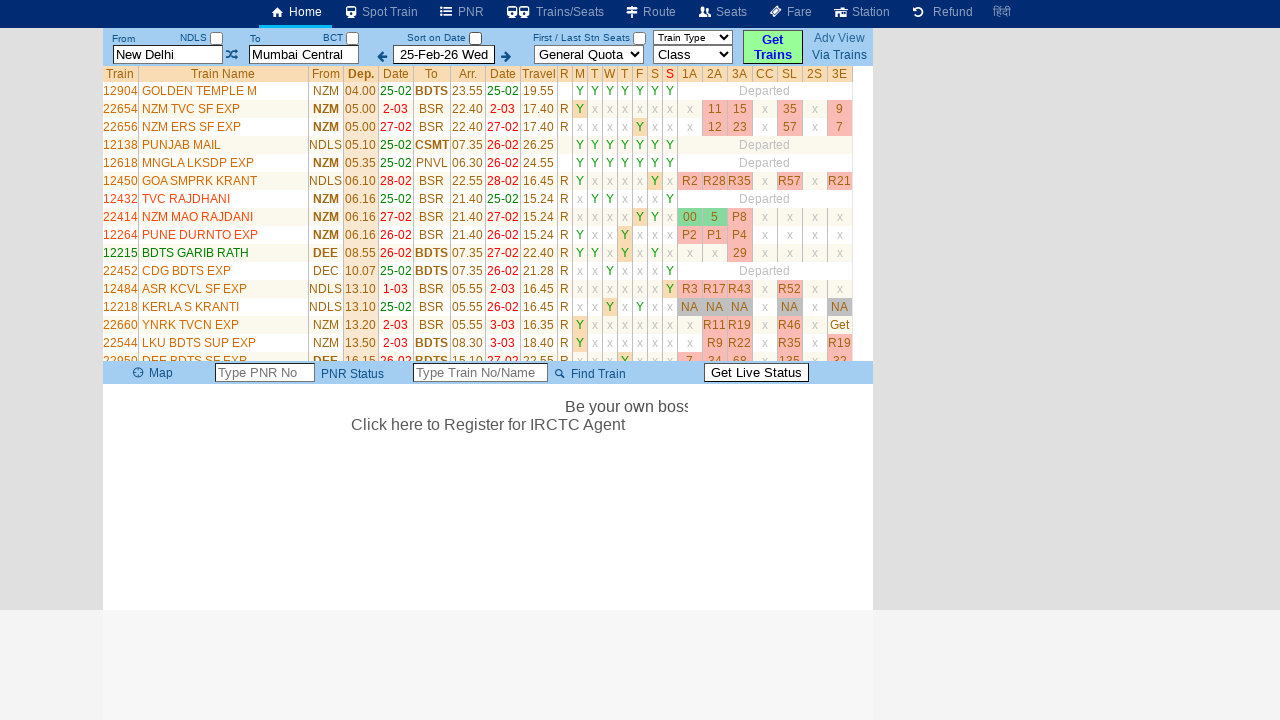

Verified train name is visible in the results table
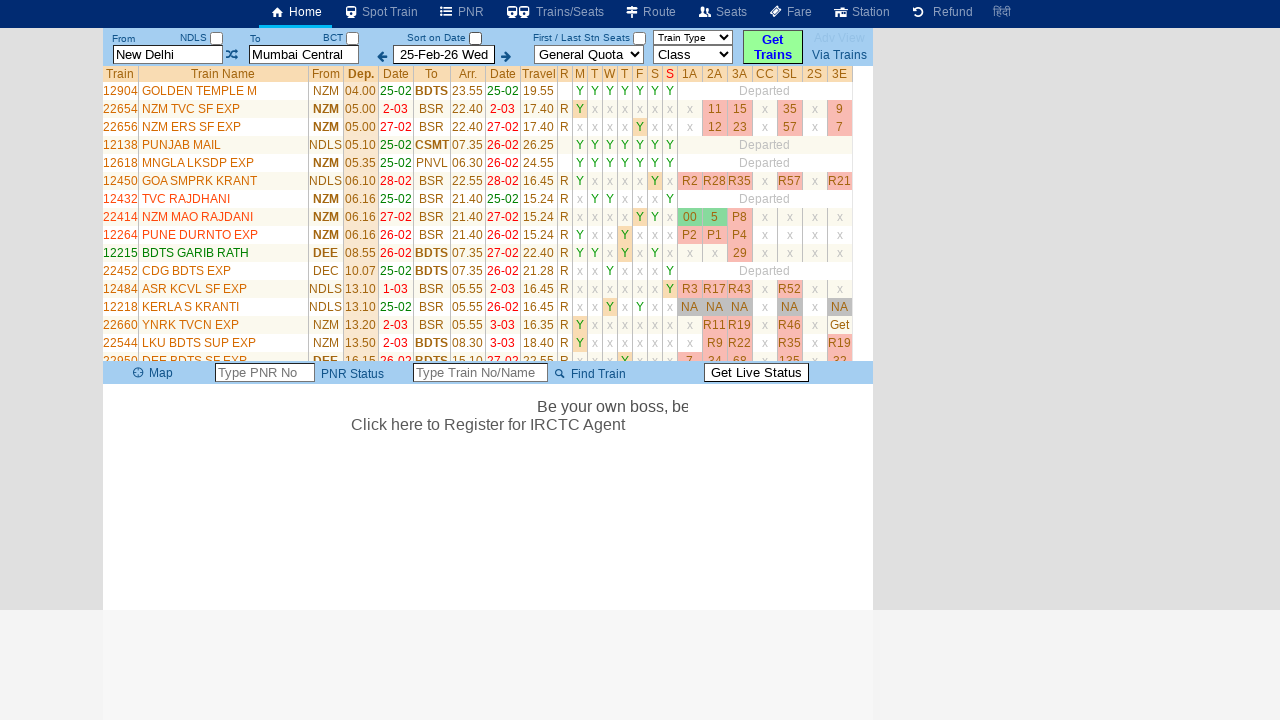

Verified train name is visible in the results table
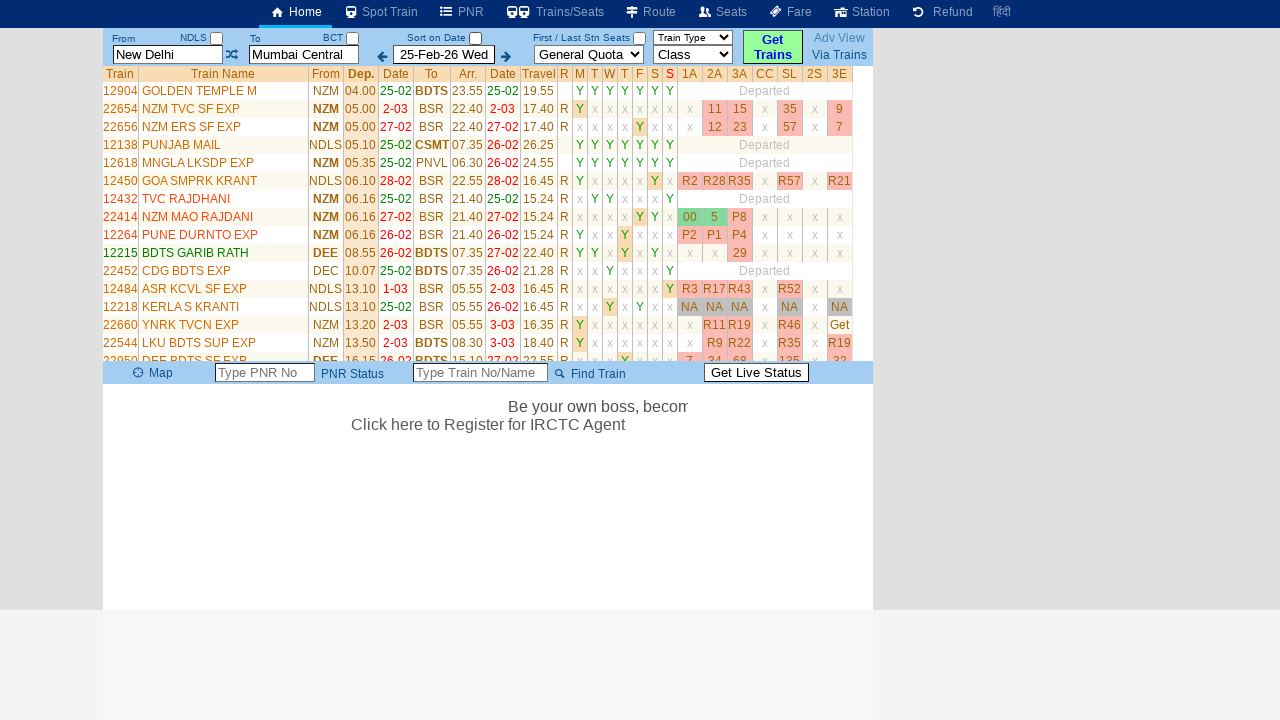

Verified train name is visible in the results table
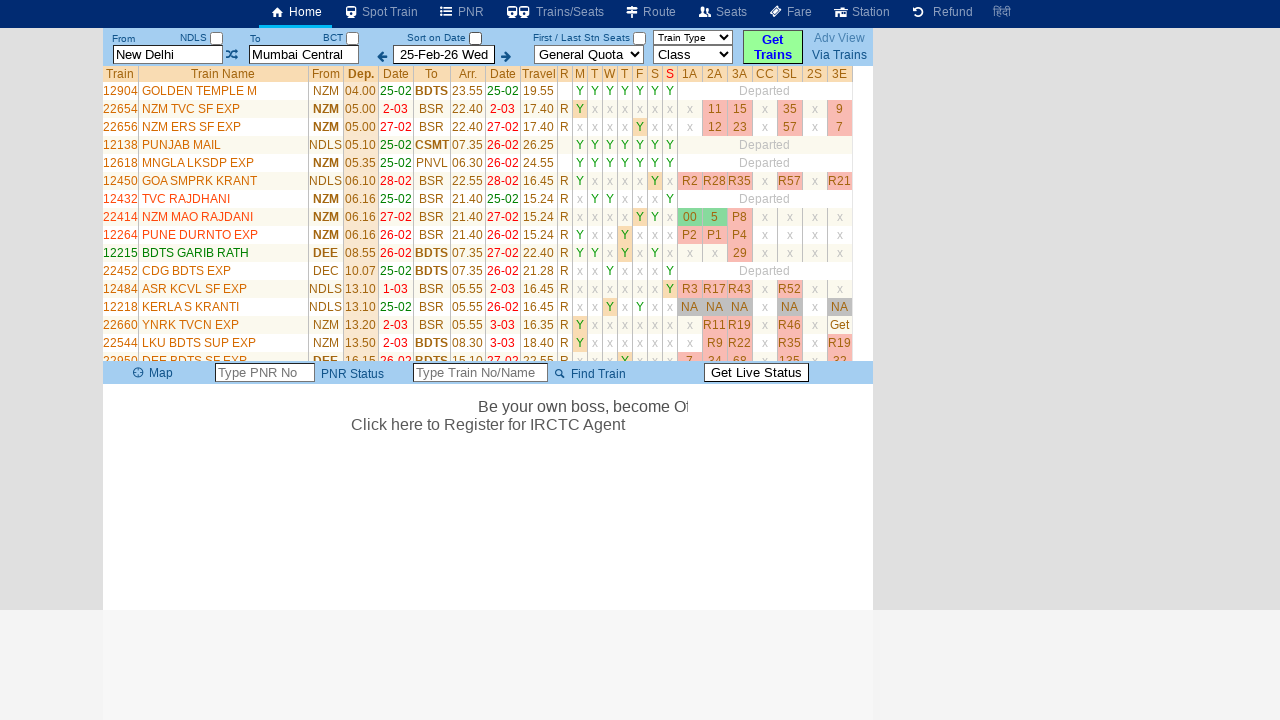

Verified train name is visible in the results table
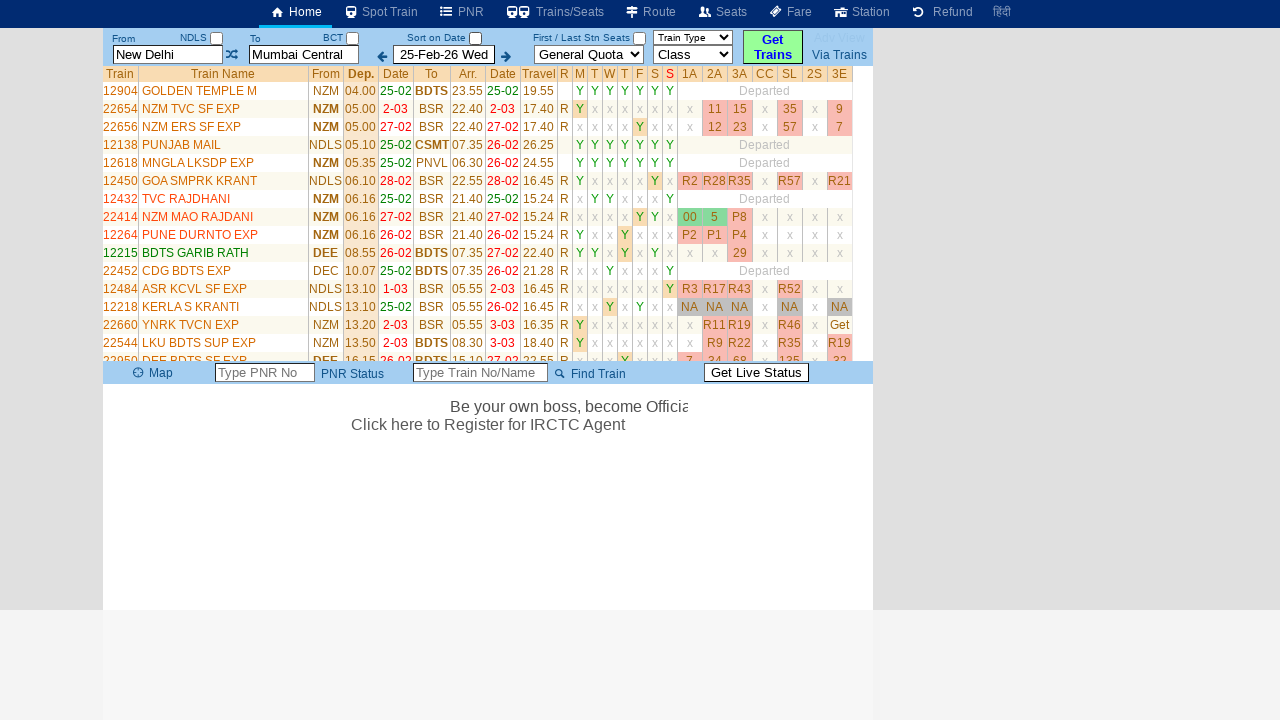

Verified train name is visible in the results table
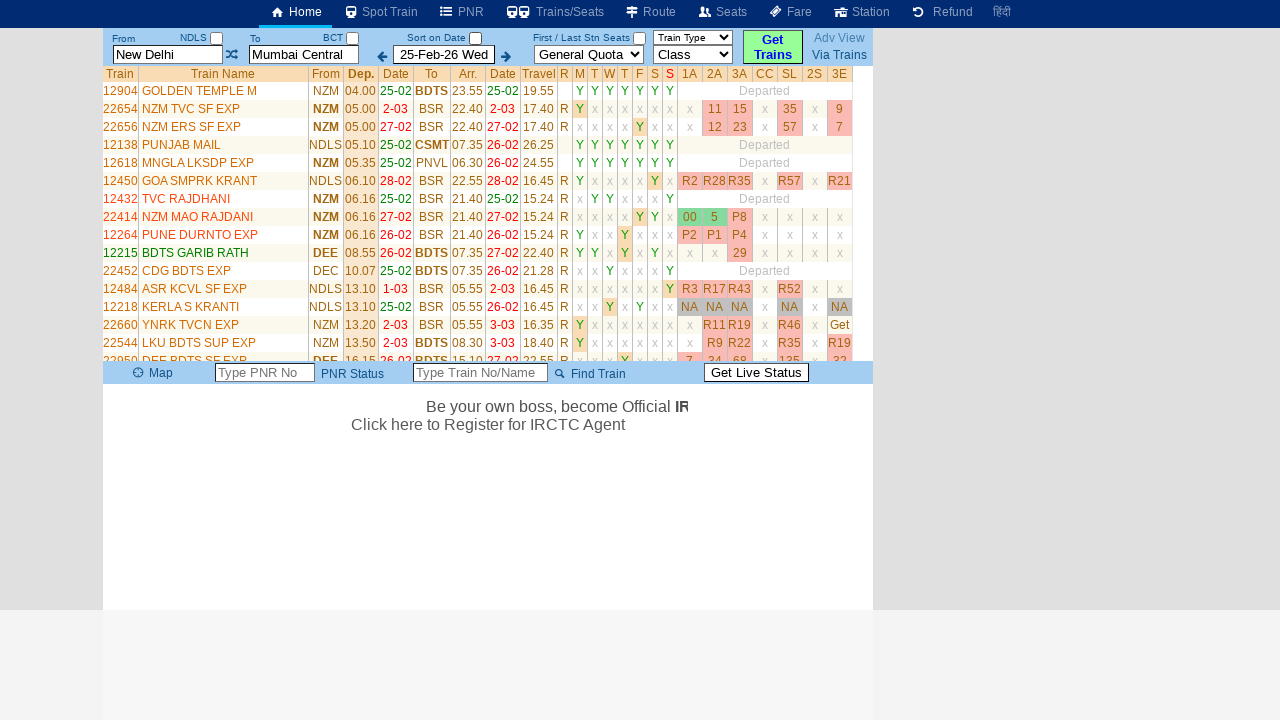

Verified train name is visible in the results table
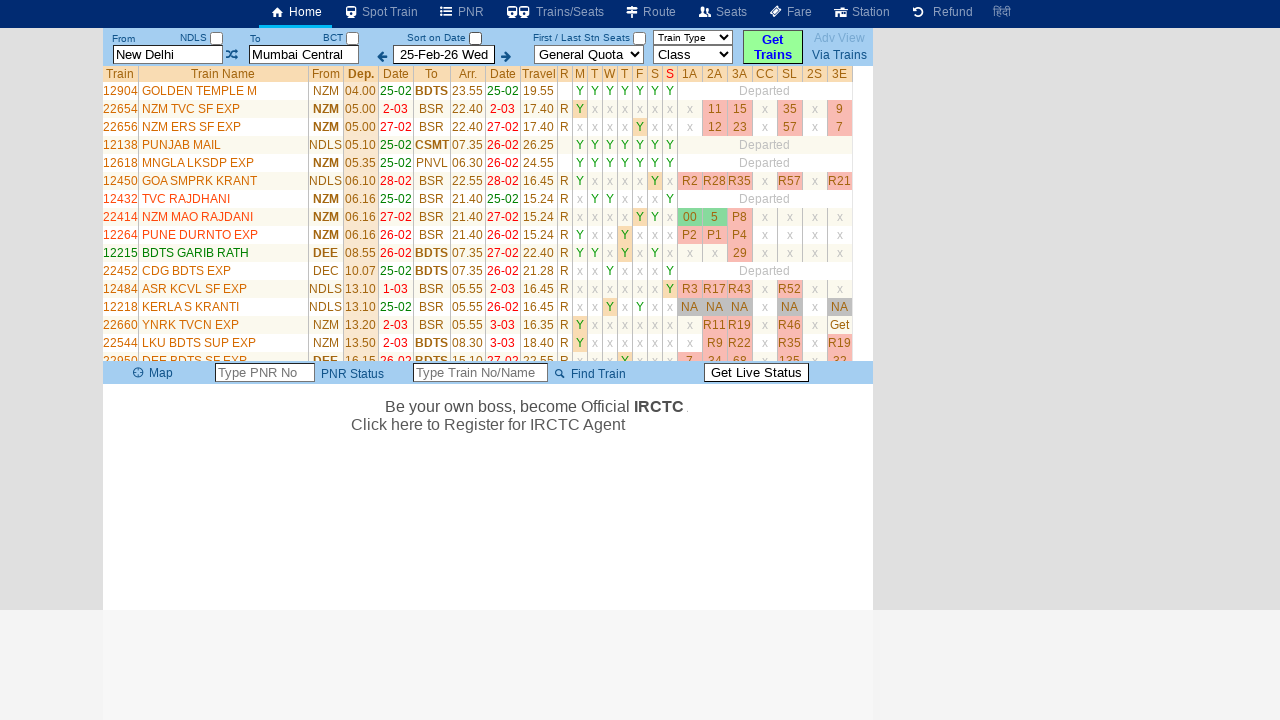

Verified train name is visible in the results table
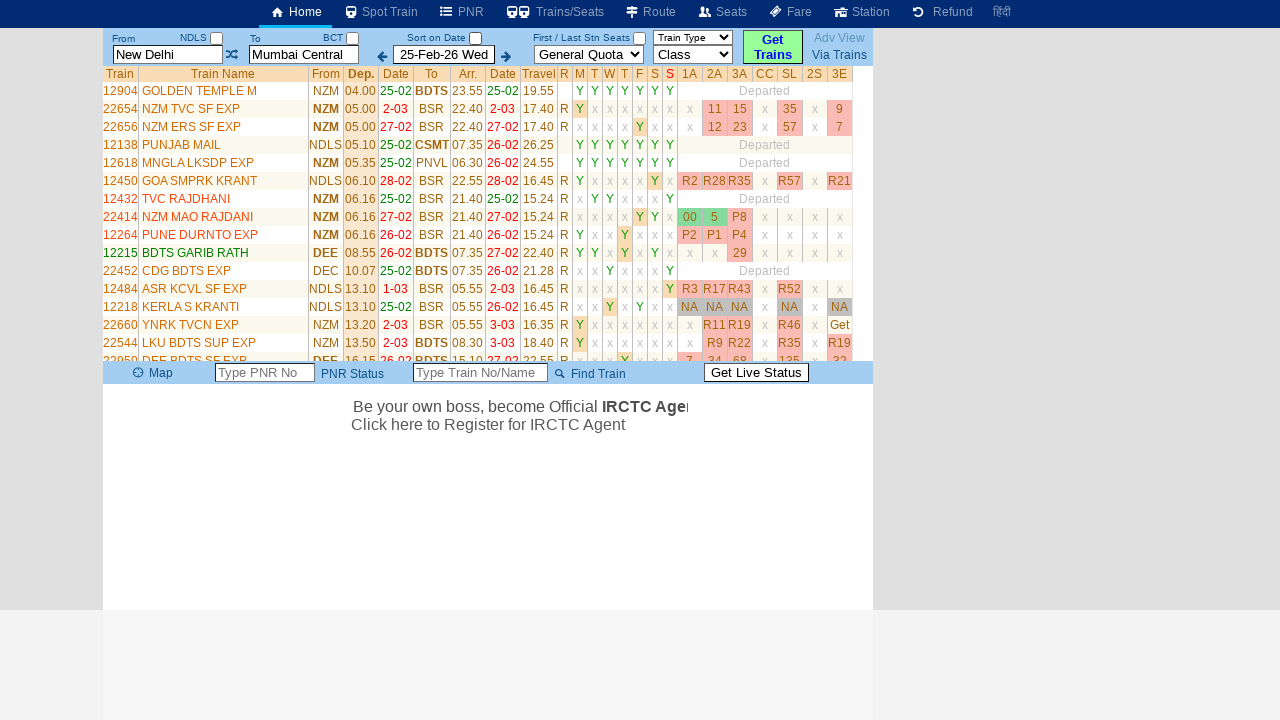

Verified train name is visible in the results table
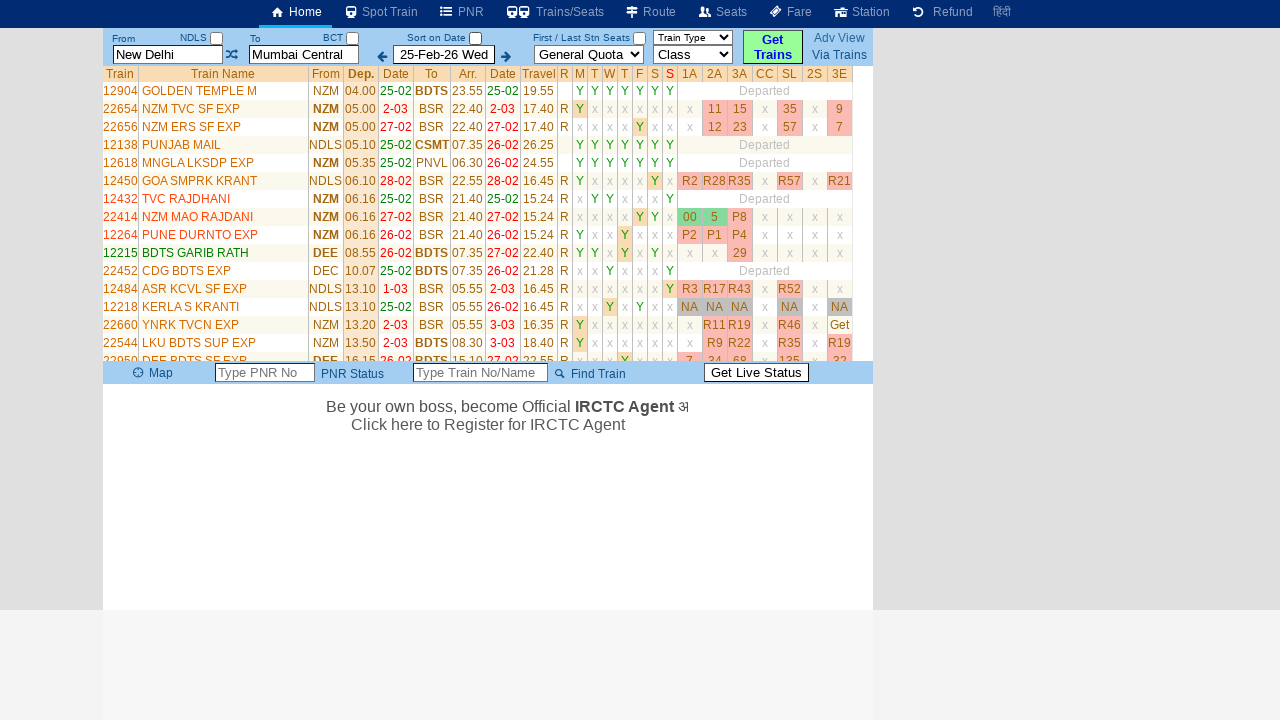

Verified train name is visible in the results table
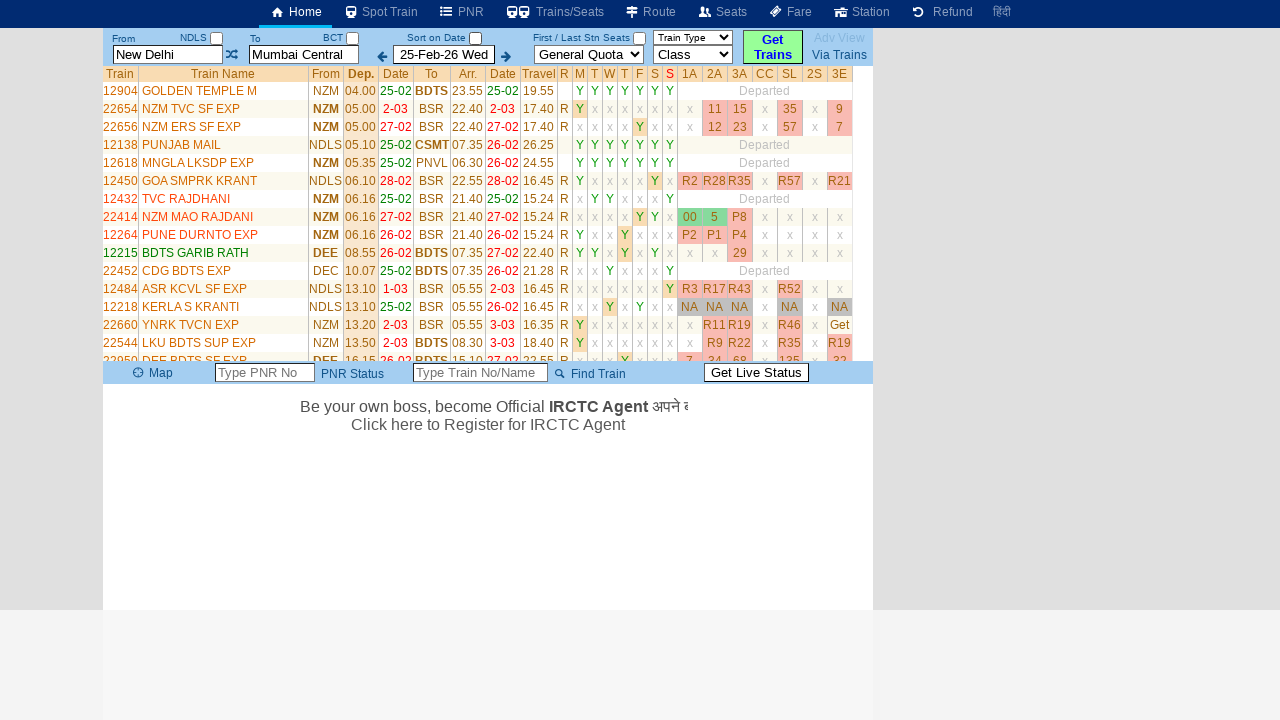

Verified train name is visible in the results table
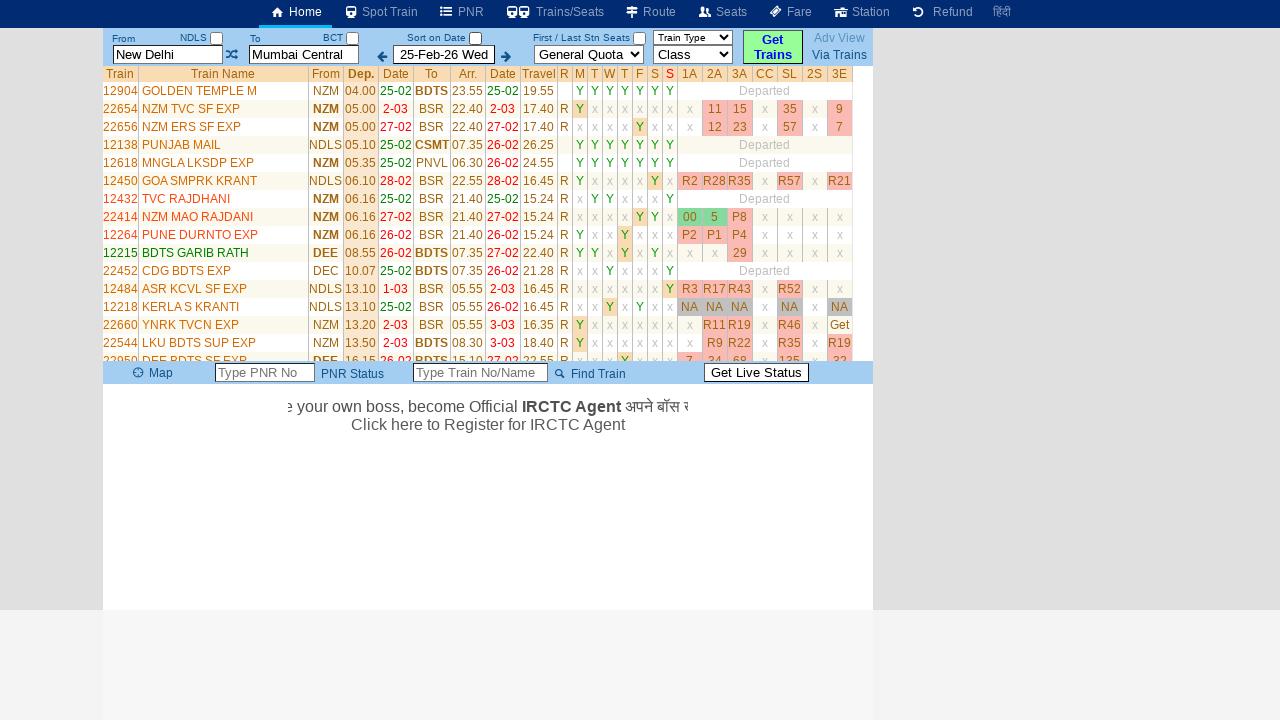

Verified train name is visible in the results table
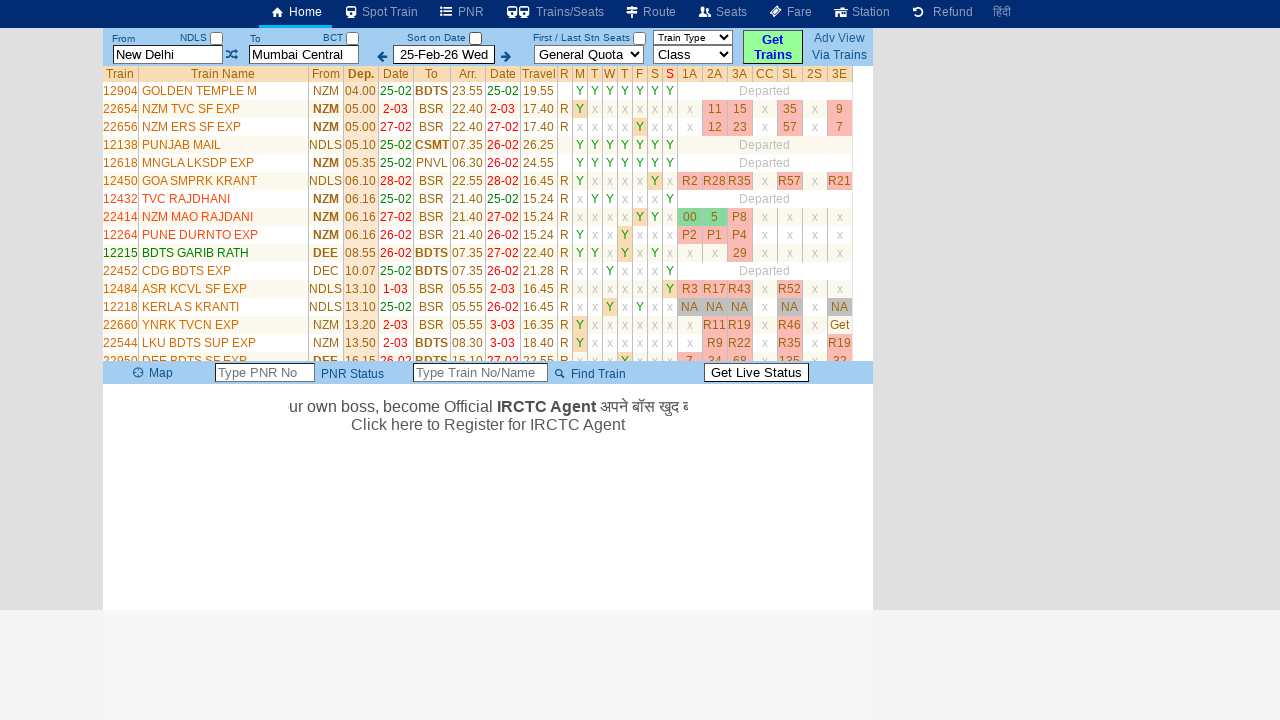

Verified train name is visible in the results table
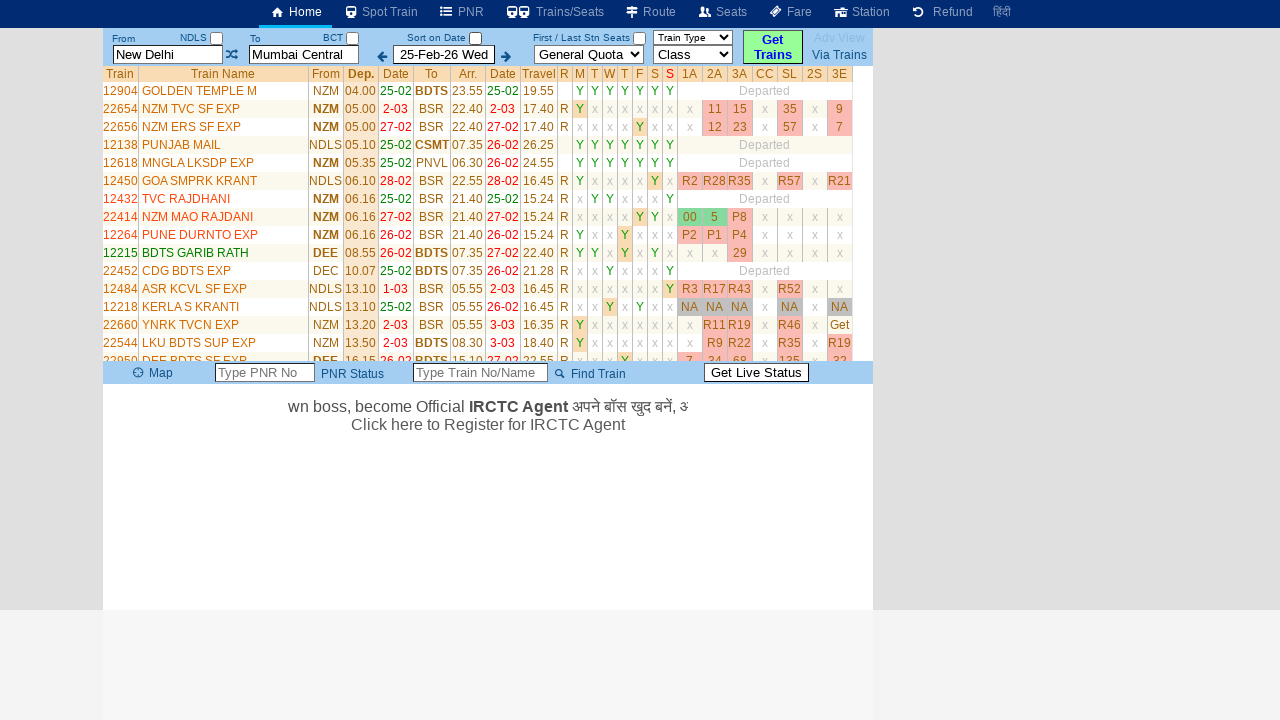

Verified train name is visible in the results table
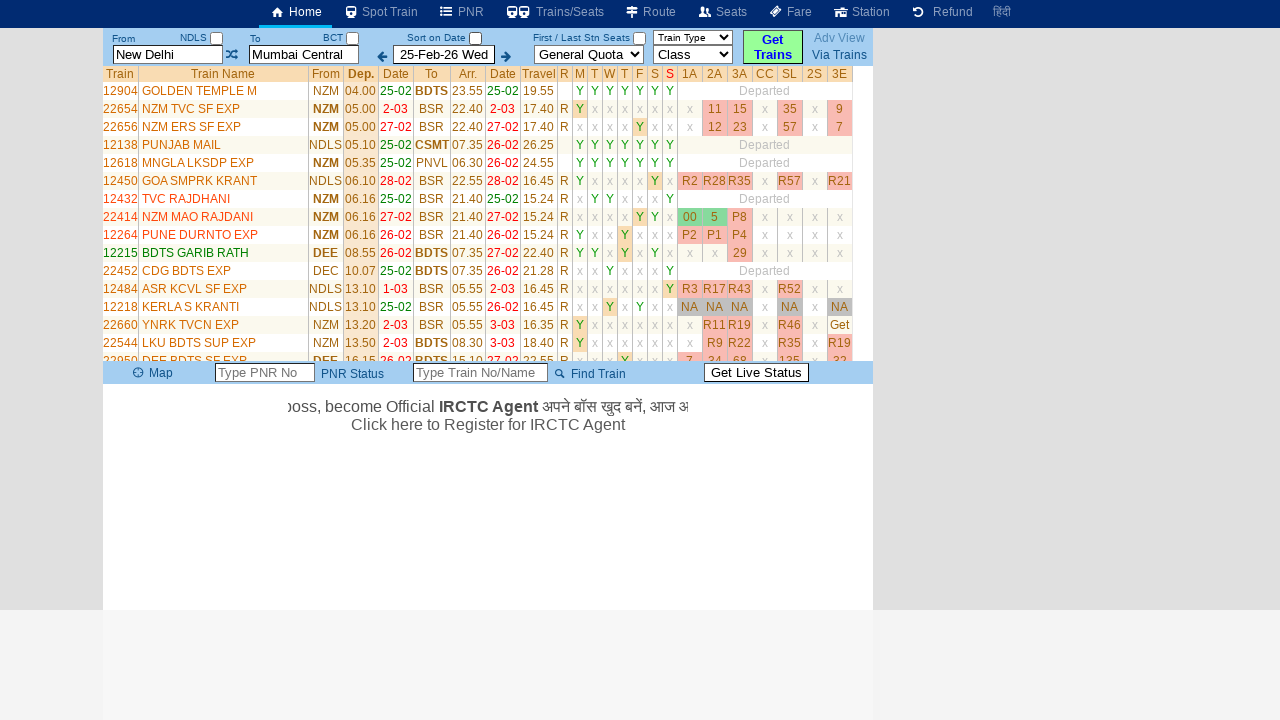

Verified train name is visible in the results table
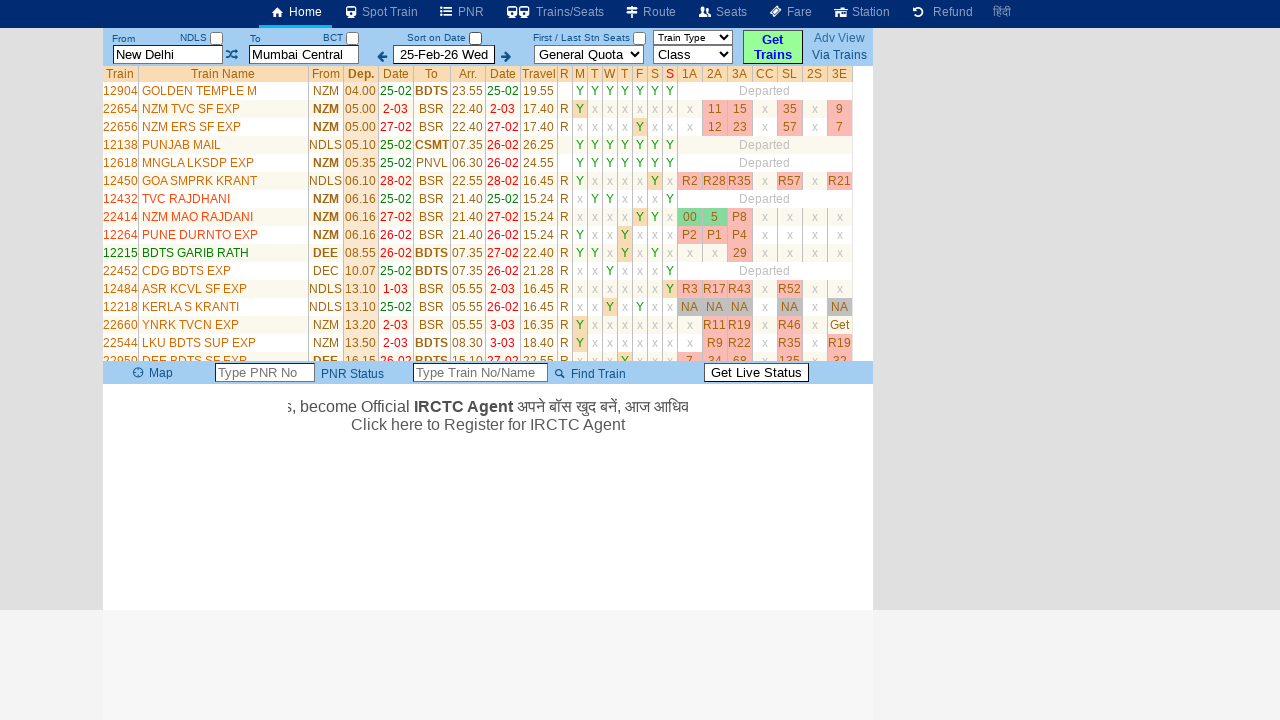

Verified train name is visible in the results table
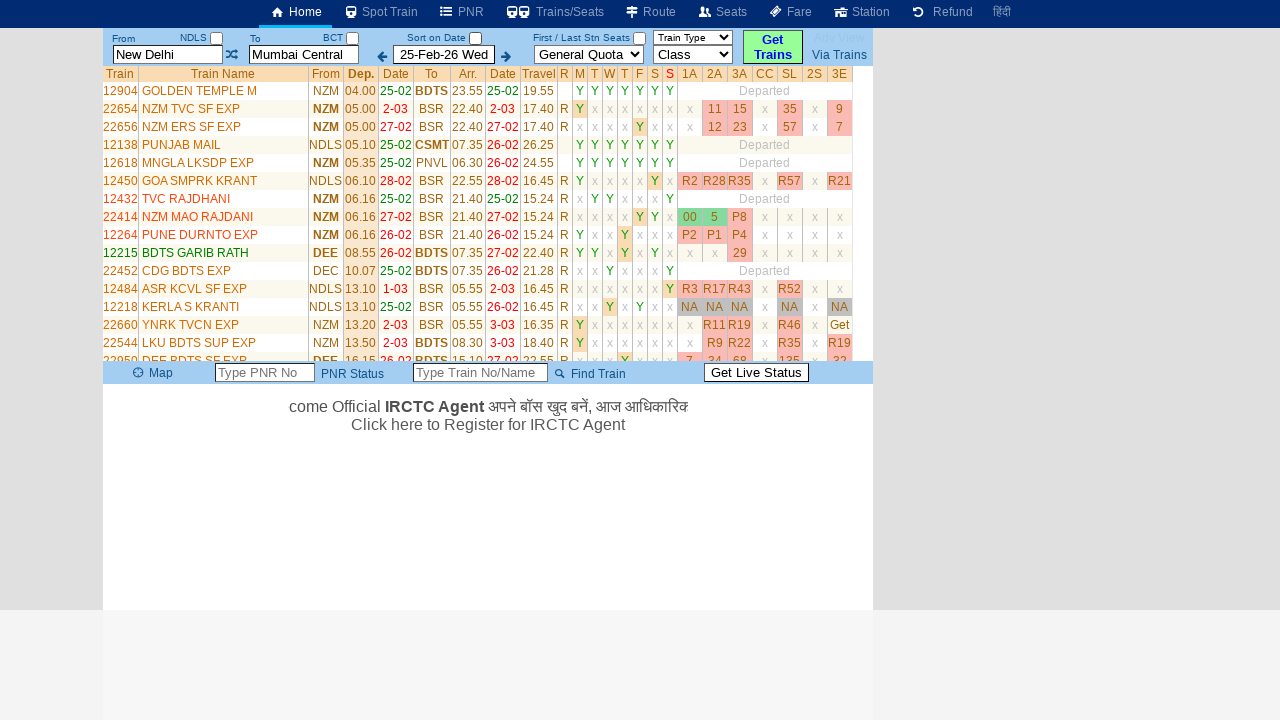

Verified train name is visible in the results table
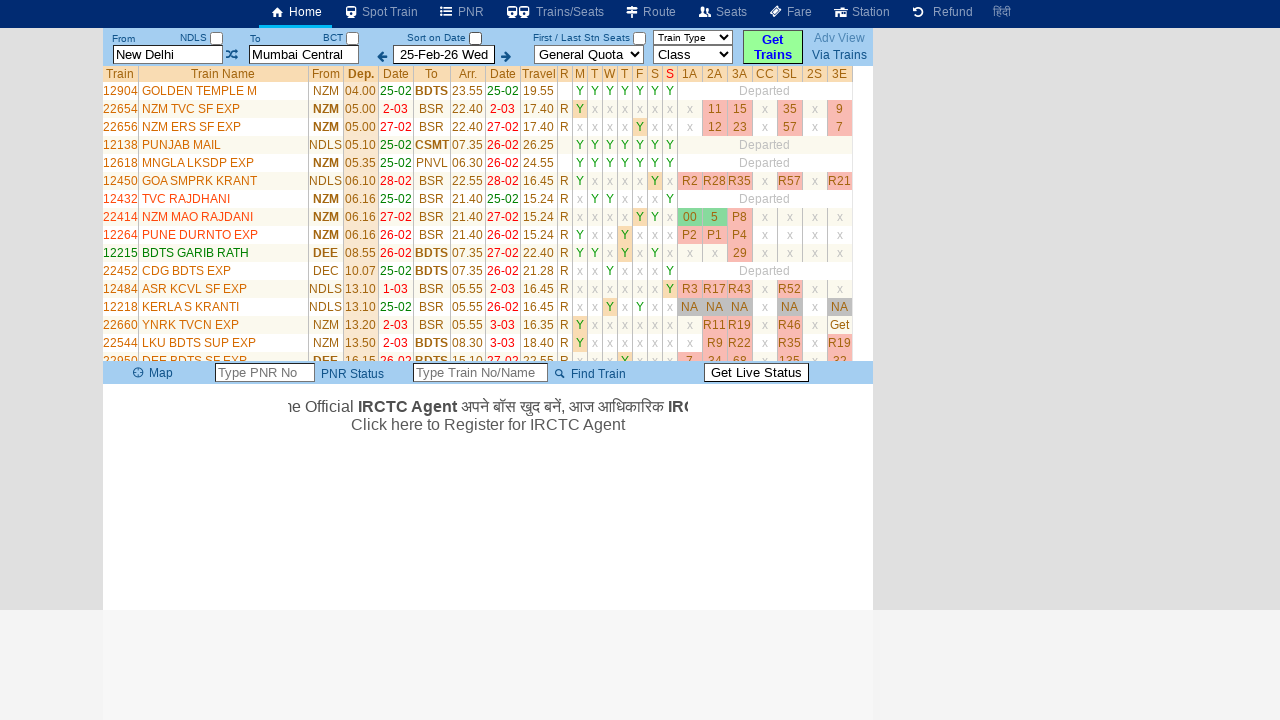

Verified train name is visible in the results table
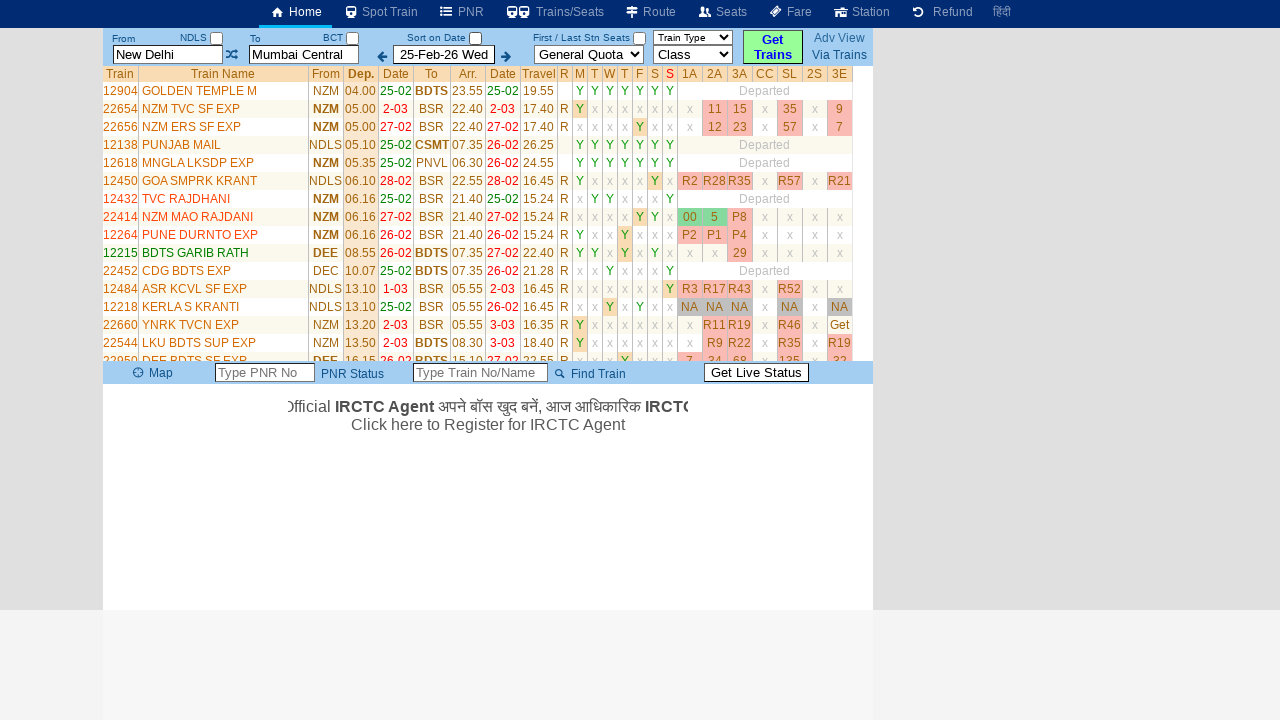

Verified train name is visible in the results table
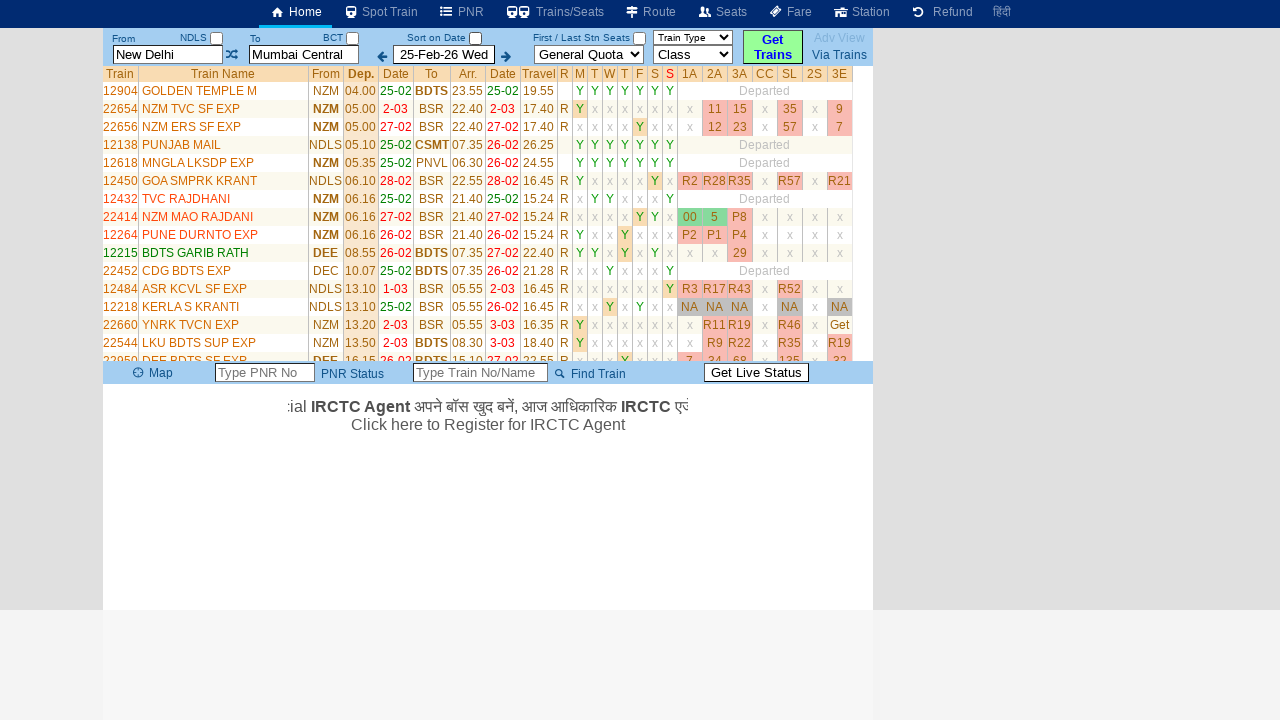

Verified train name is visible in the results table
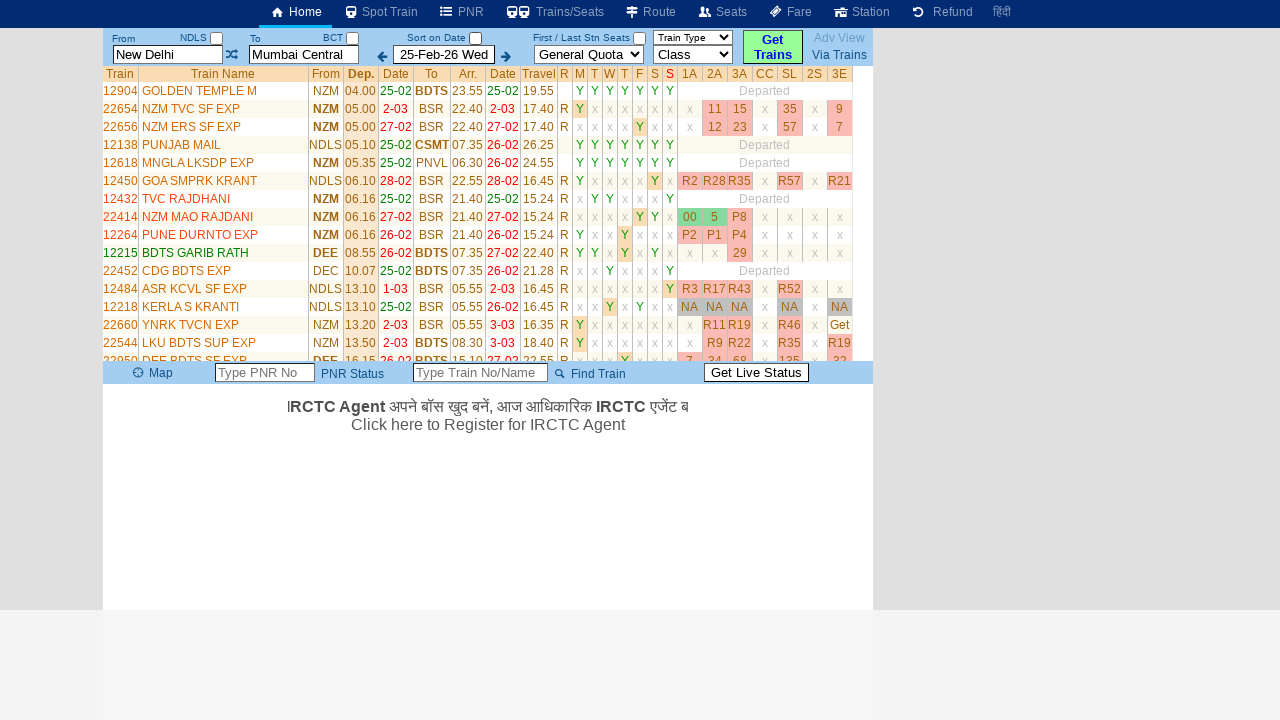

Verified train name is visible in the results table
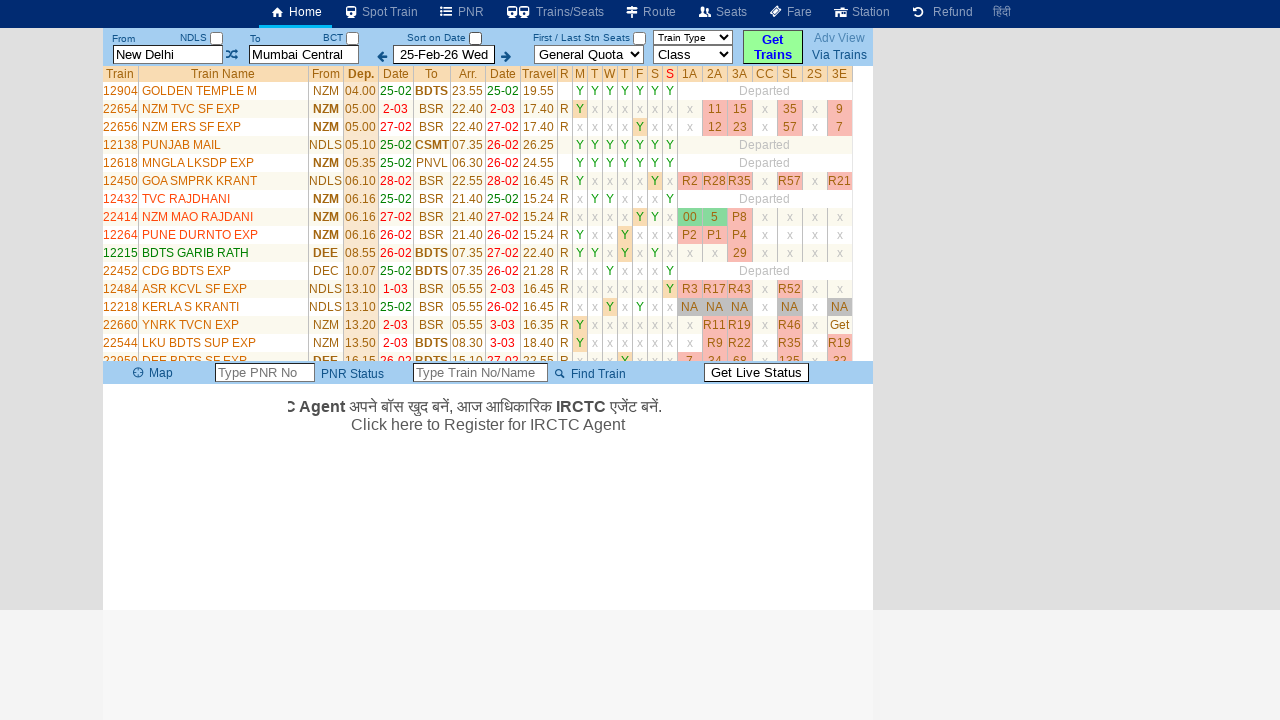

Verified train name is visible in the results table
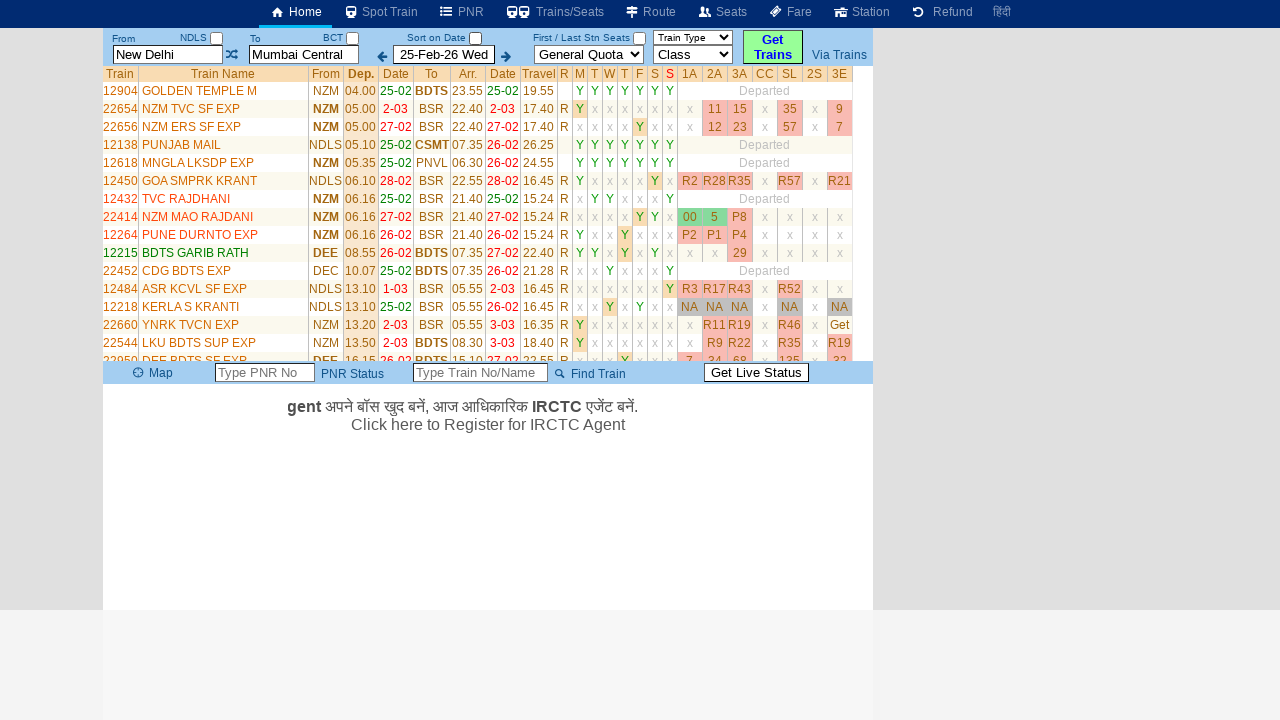

Verified train name is visible in the results table
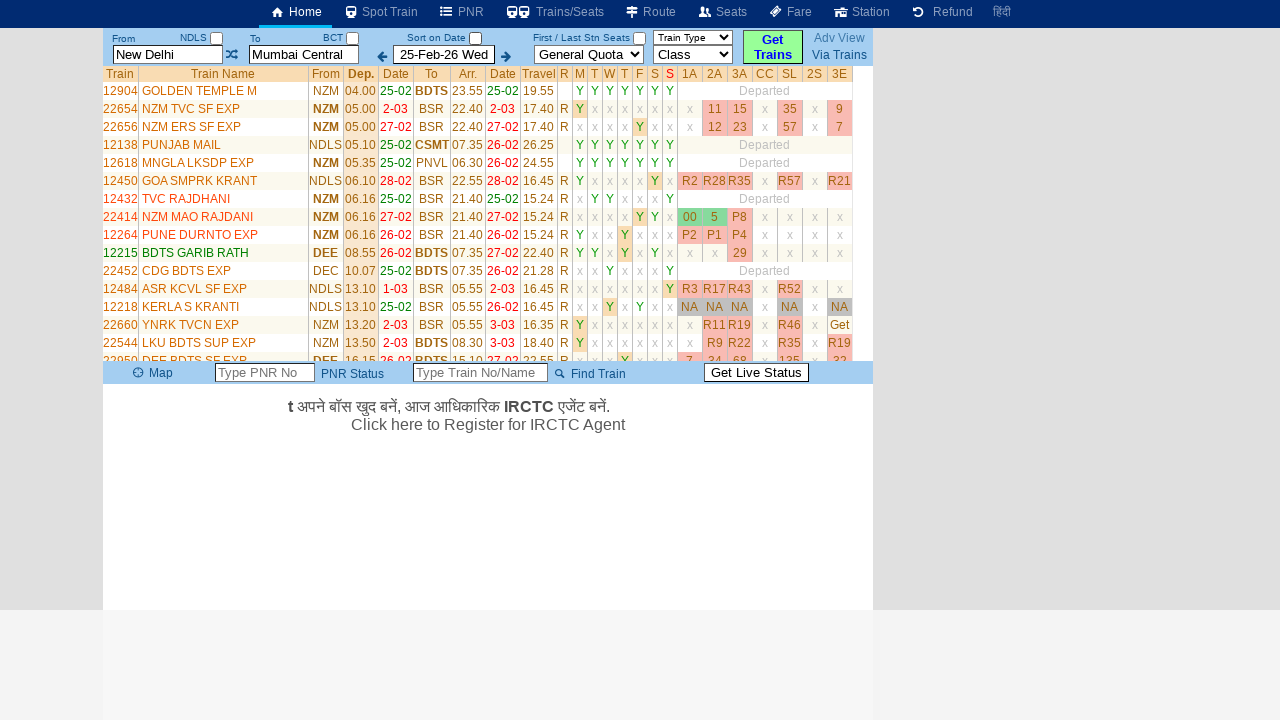

Verified train name is visible in the results table
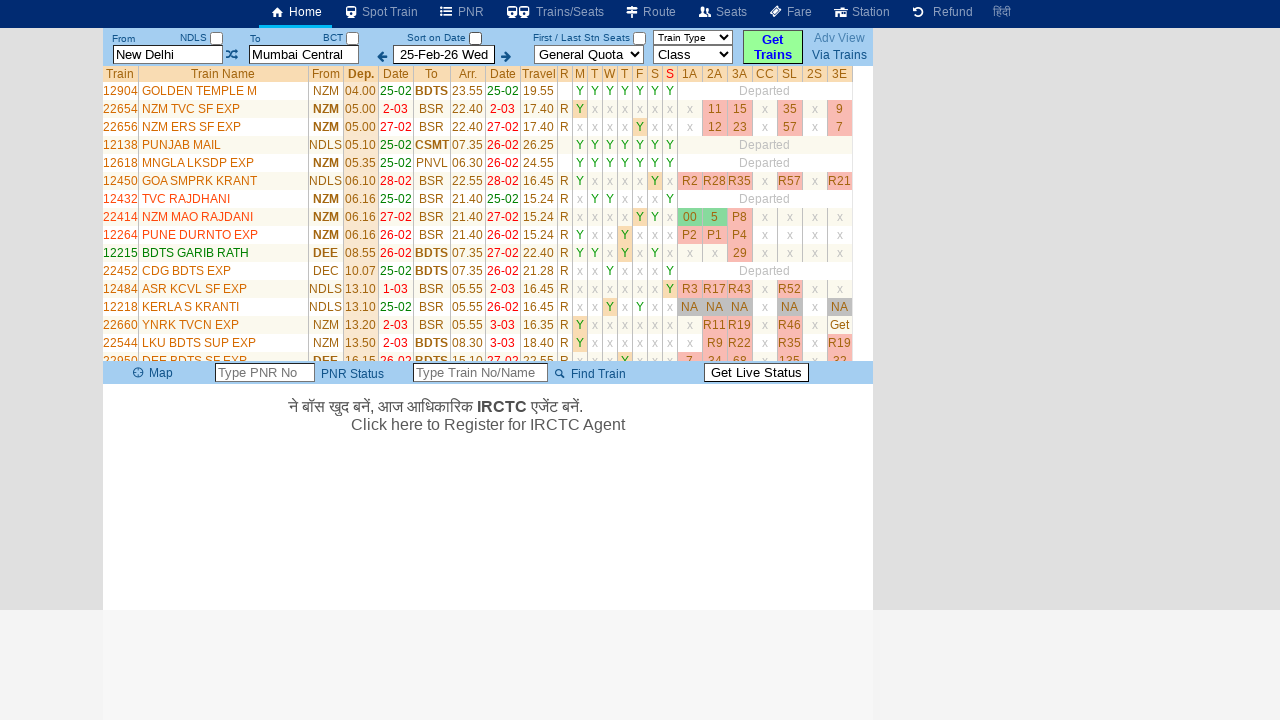

Verified train name is visible in the results table
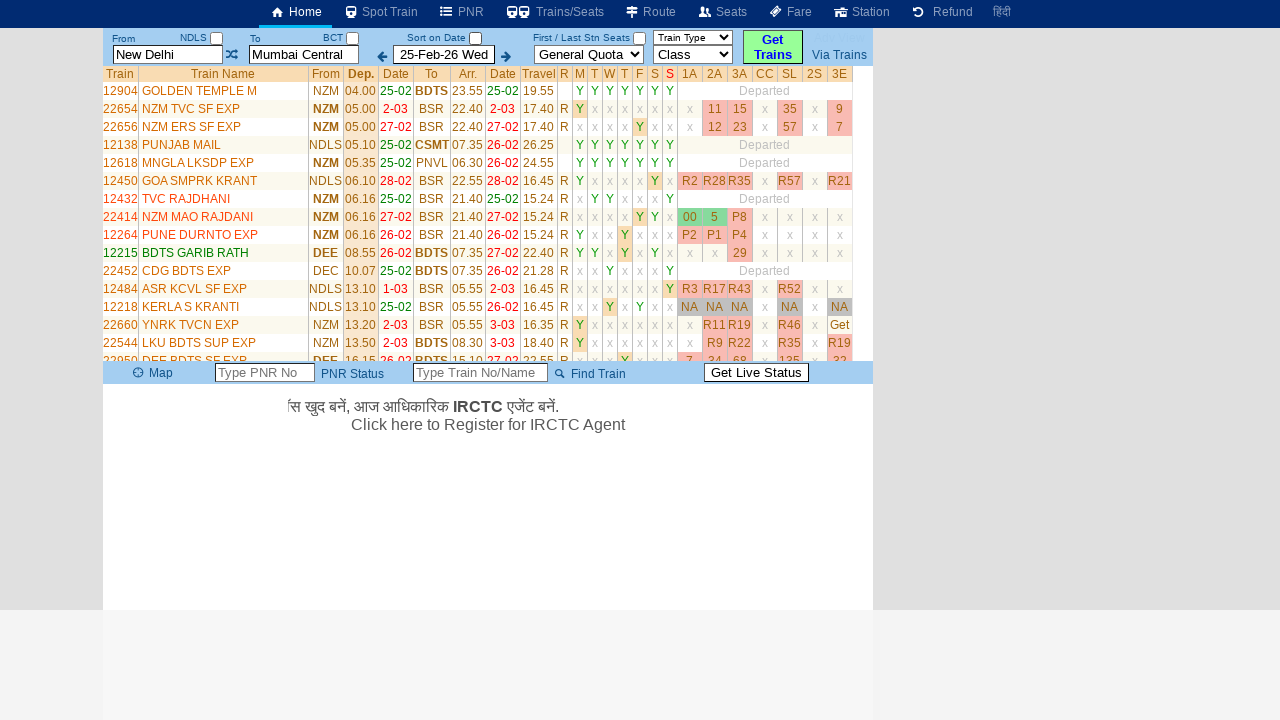

Verified train name is visible in the results table
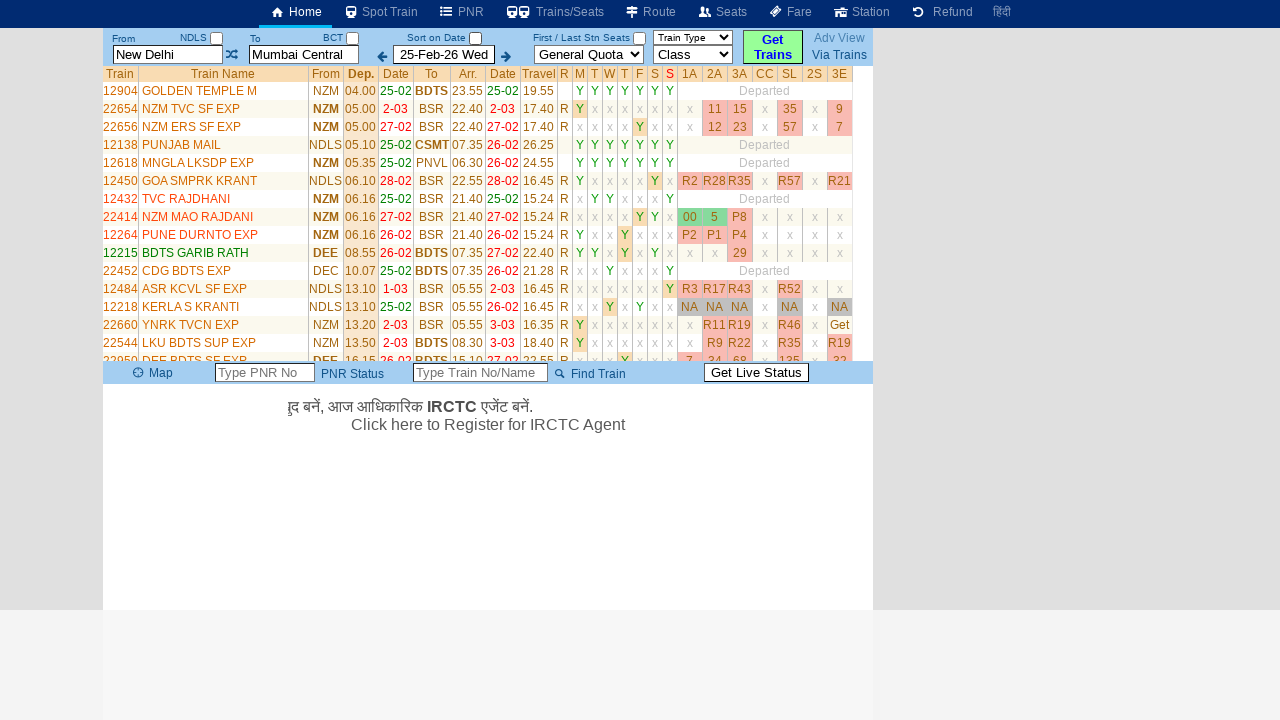

Verified train name is visible in the results table
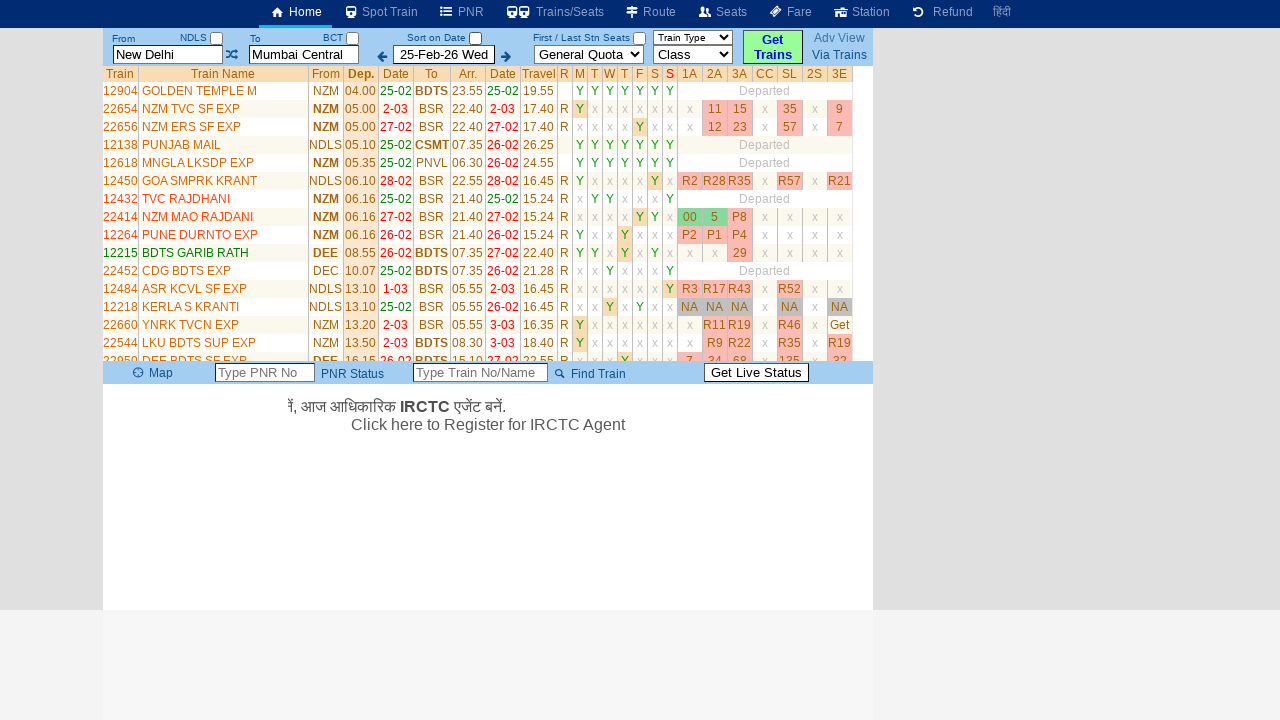

Verified train name is visible in the results table
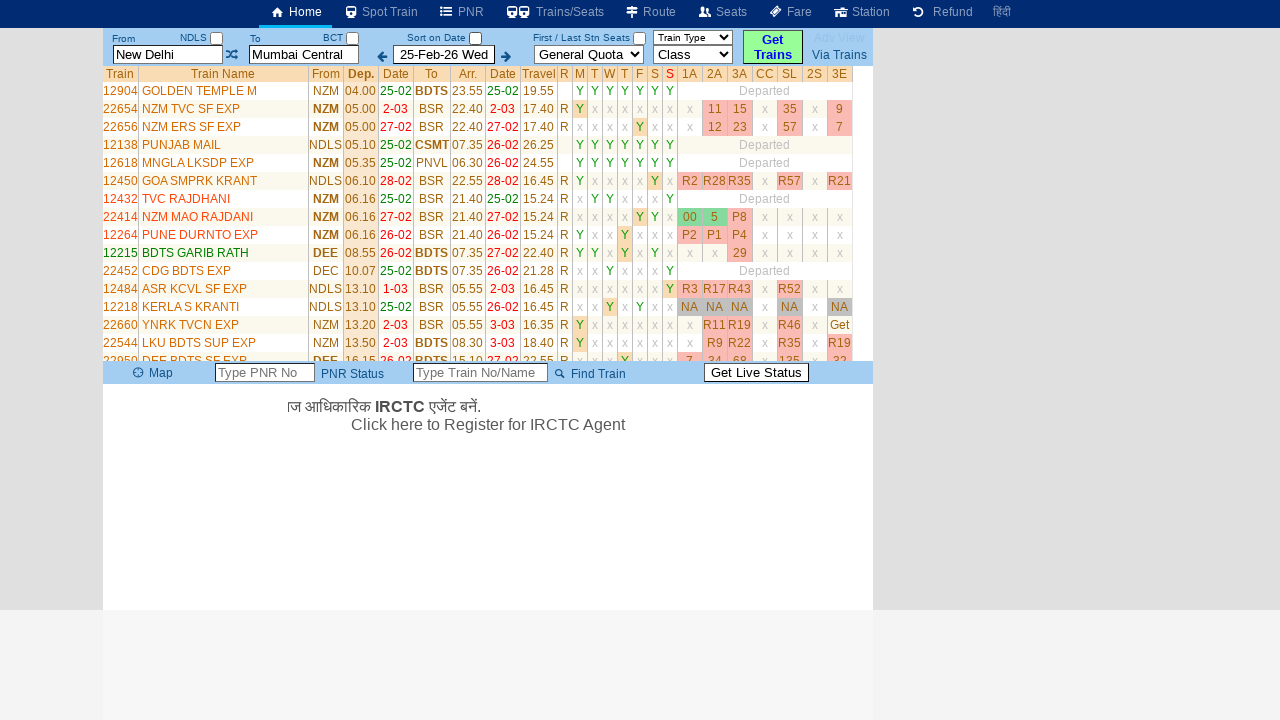

Verified train name is visible in the results table
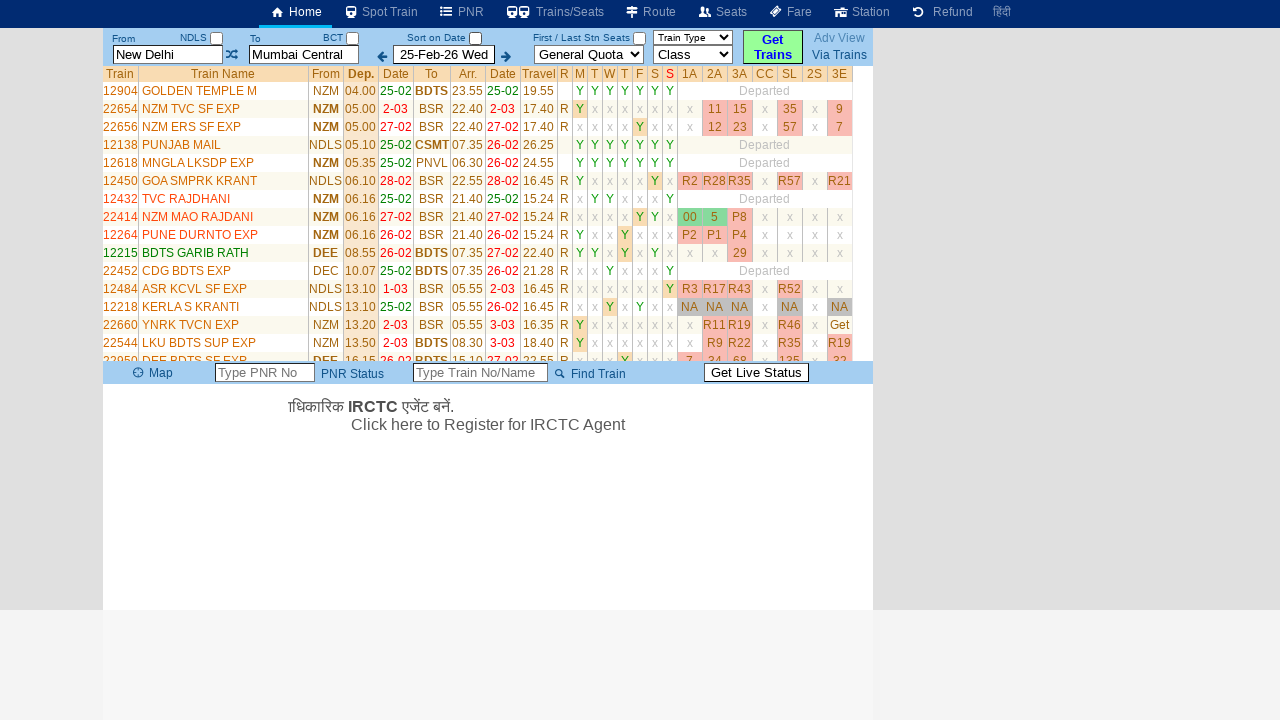

Verified train name is visible in the results table
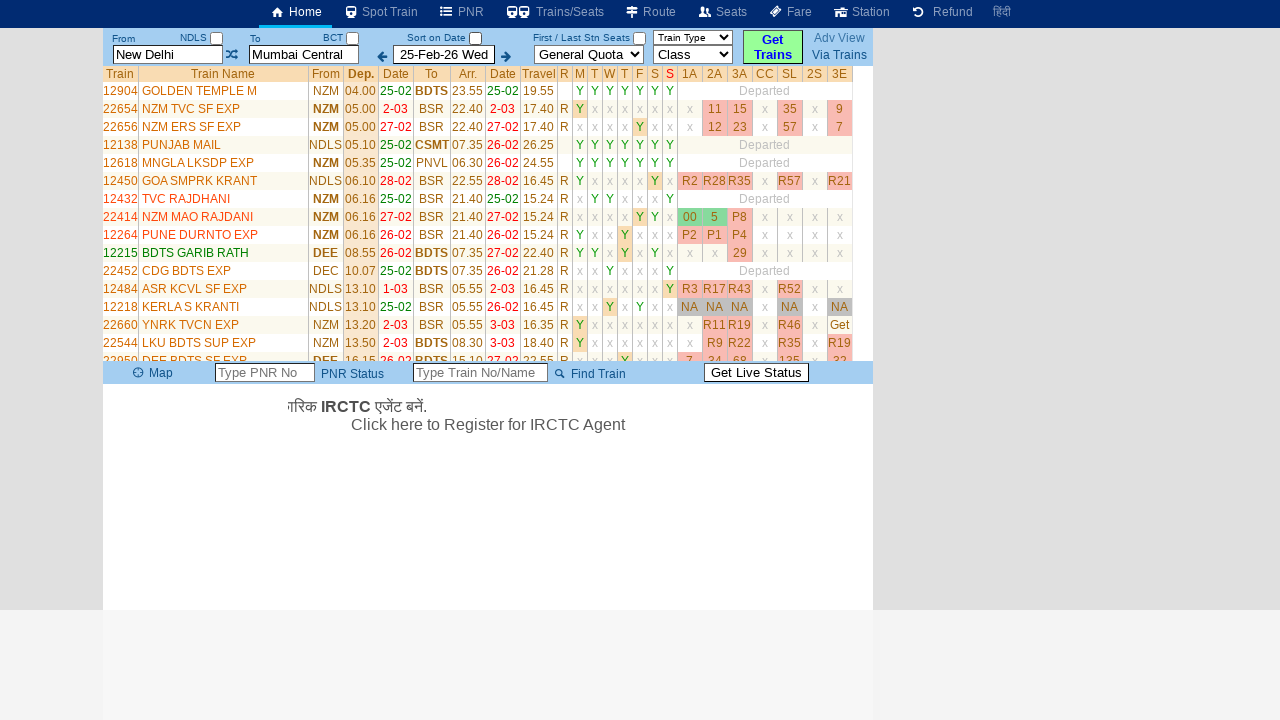

Verified train name is visible in the results table
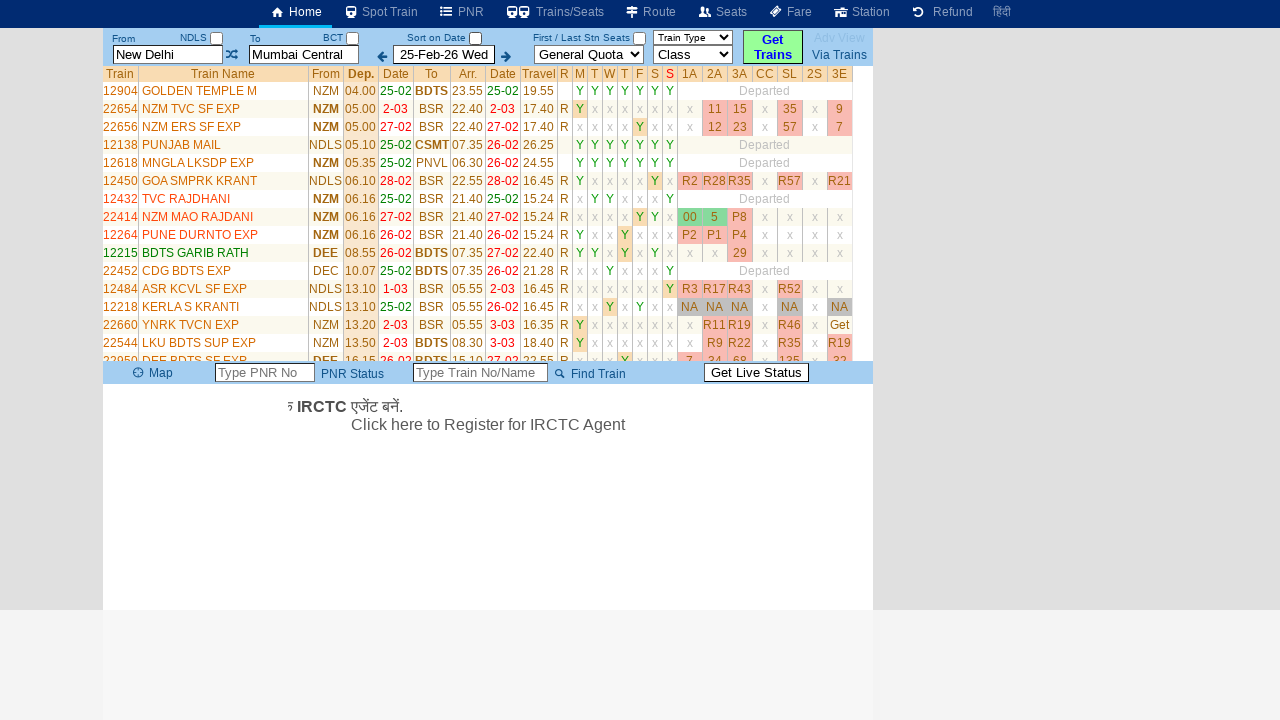

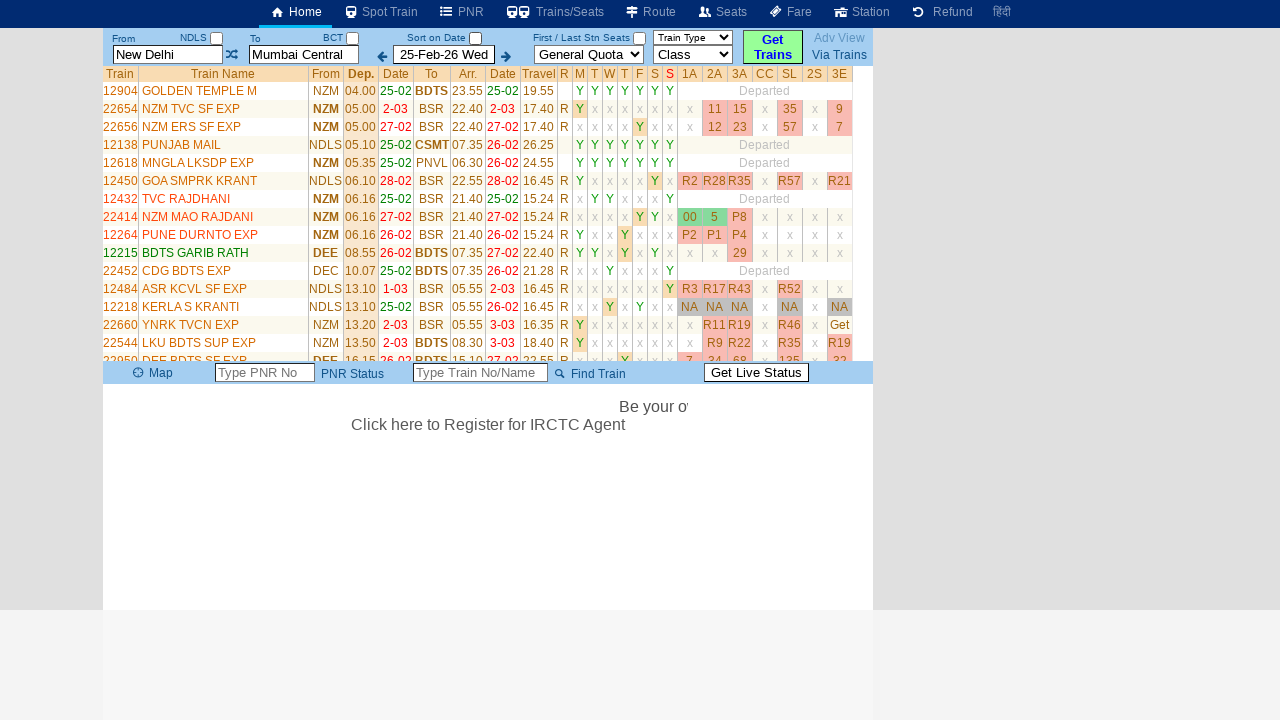